Tests a Todo app by adding 5 new items to the list, then marking all 10 items (5 existing + 5 new) as complete by clicking their checkboxes.

Starting URL: https://lambdatest.github.io/sample-todo-app/

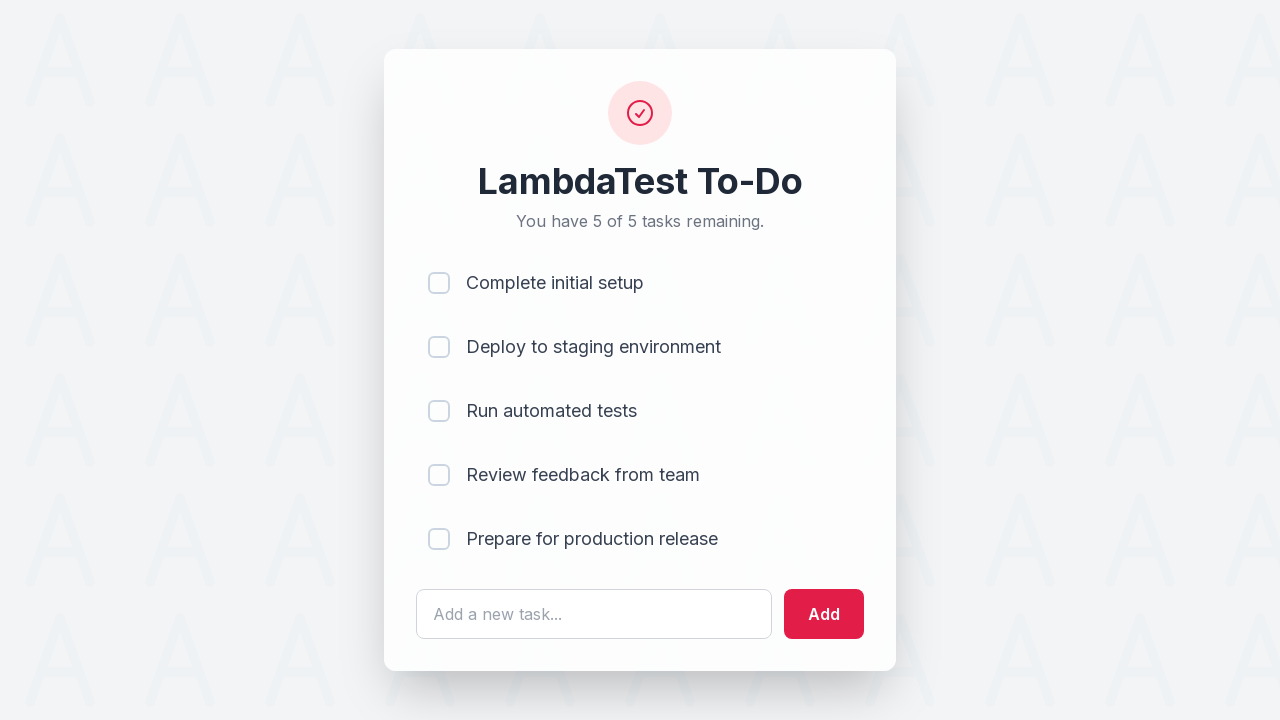

Waited for todo input field to load
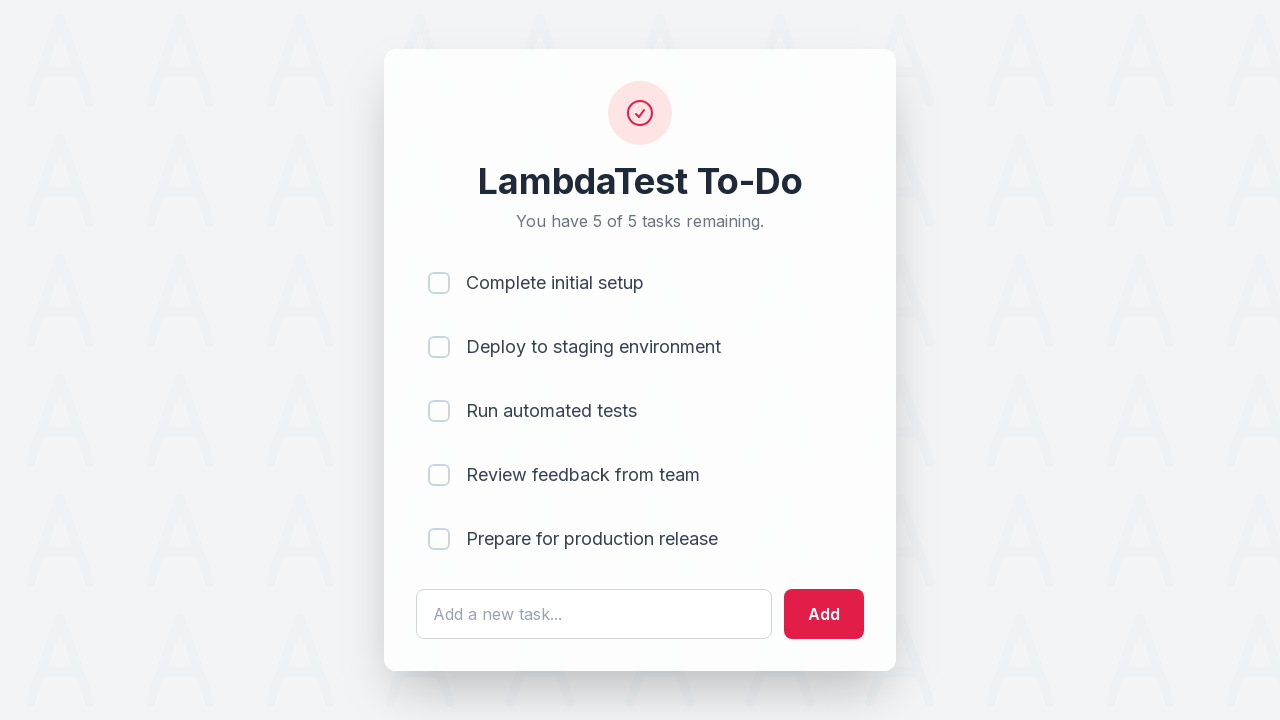

Clicked on todo input field to add item 1 at (594, 614) on #sampletodotext
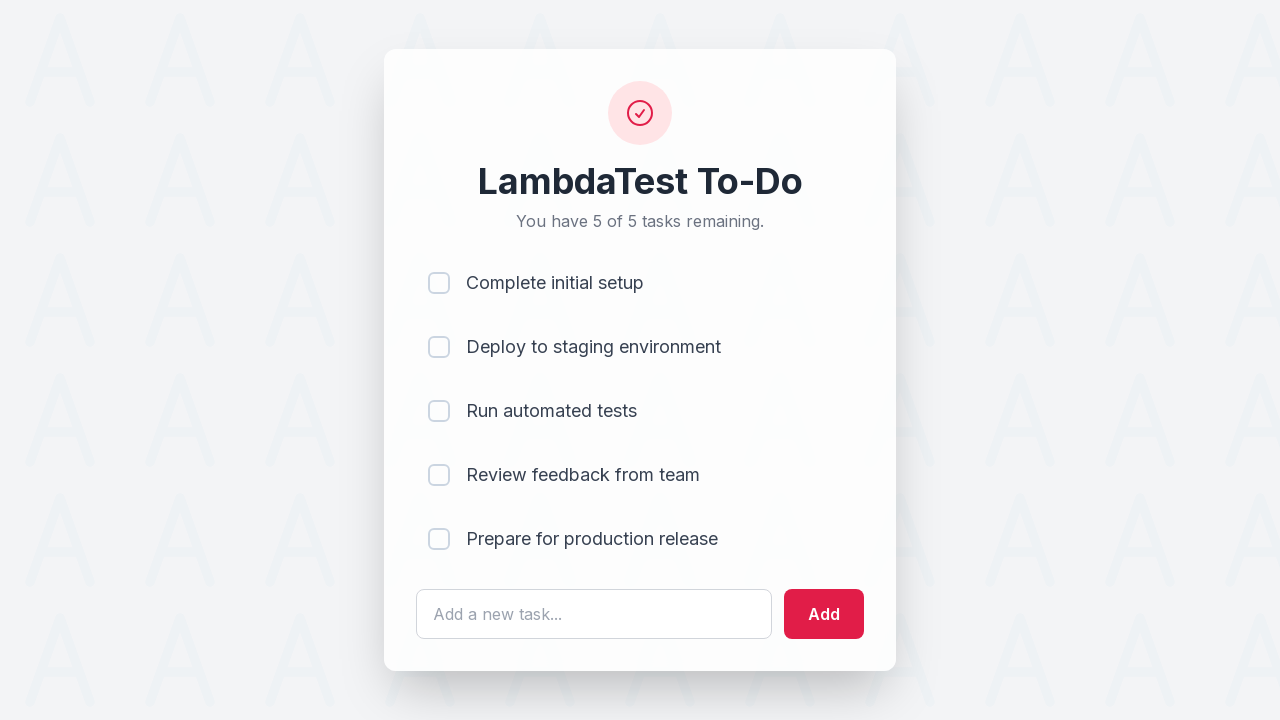

Filled input field with 'Adding a new item 1' on #sampletodotext
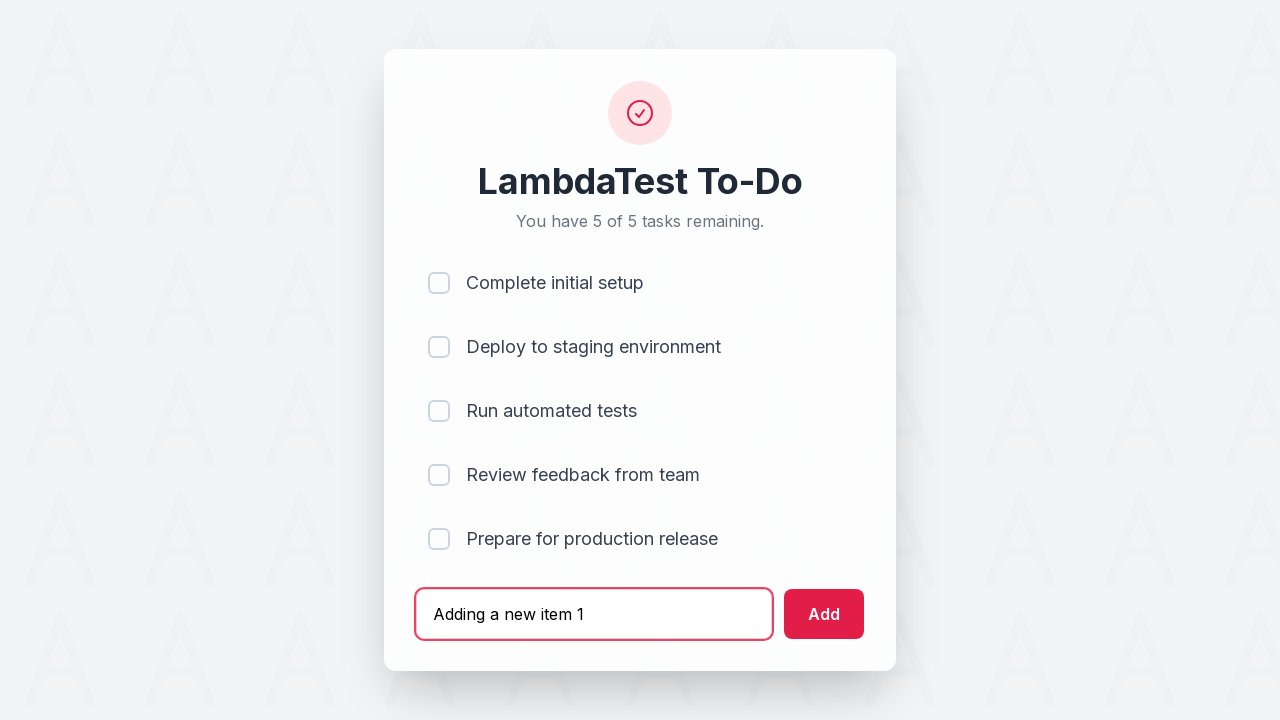

Pressed Enter to add item 1 to the todo list on #sampletodotext
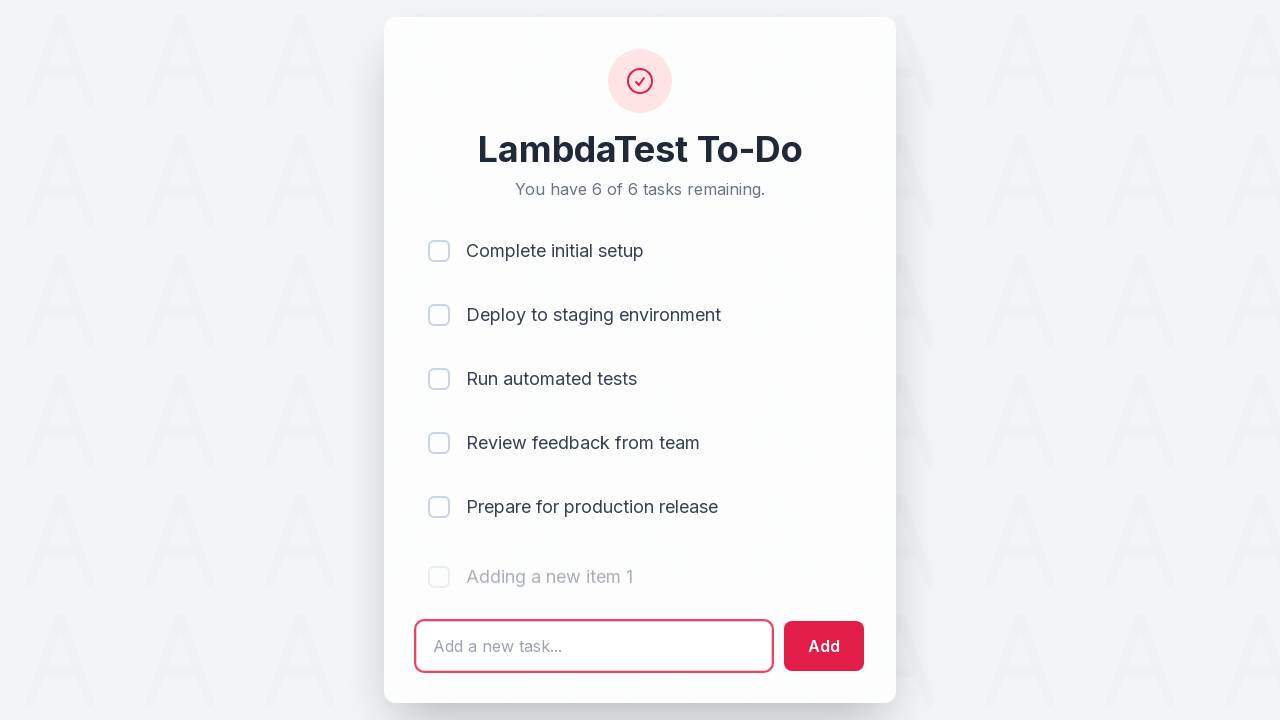

Waited 500ms for item 1 to be added
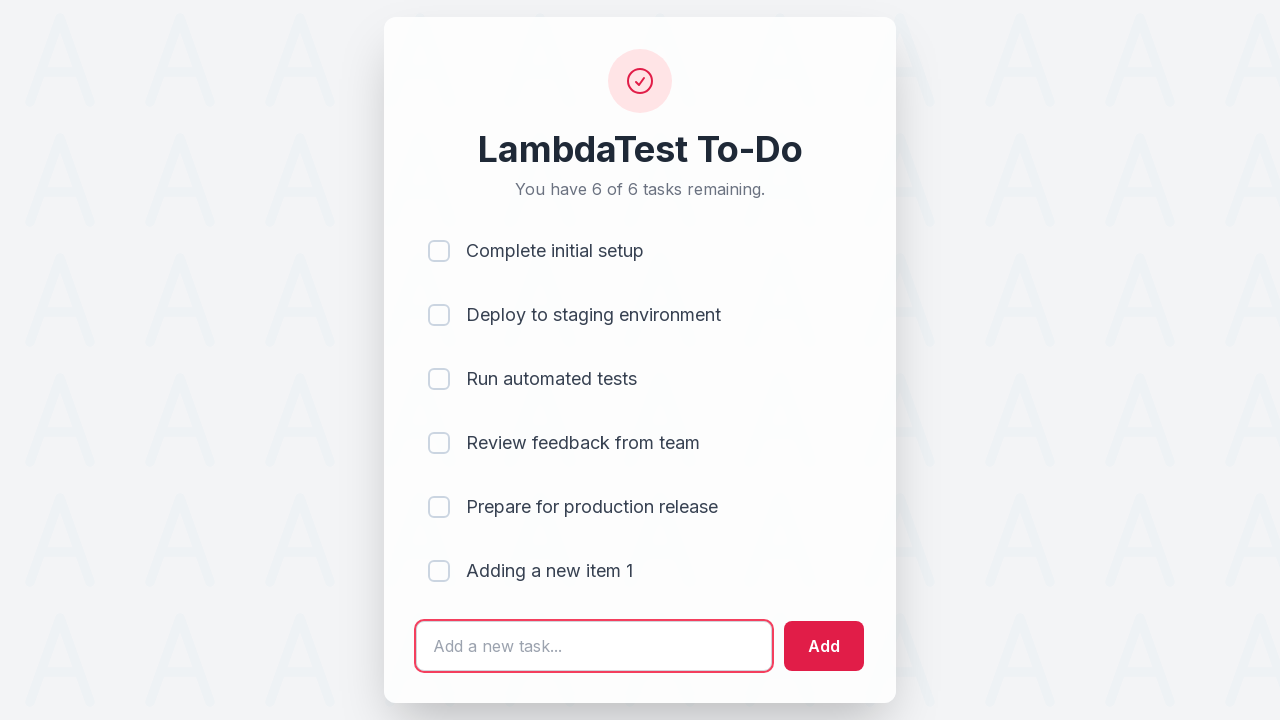

Clicked on todo input field to add item 2 at (594, 646) on #sampletodotext
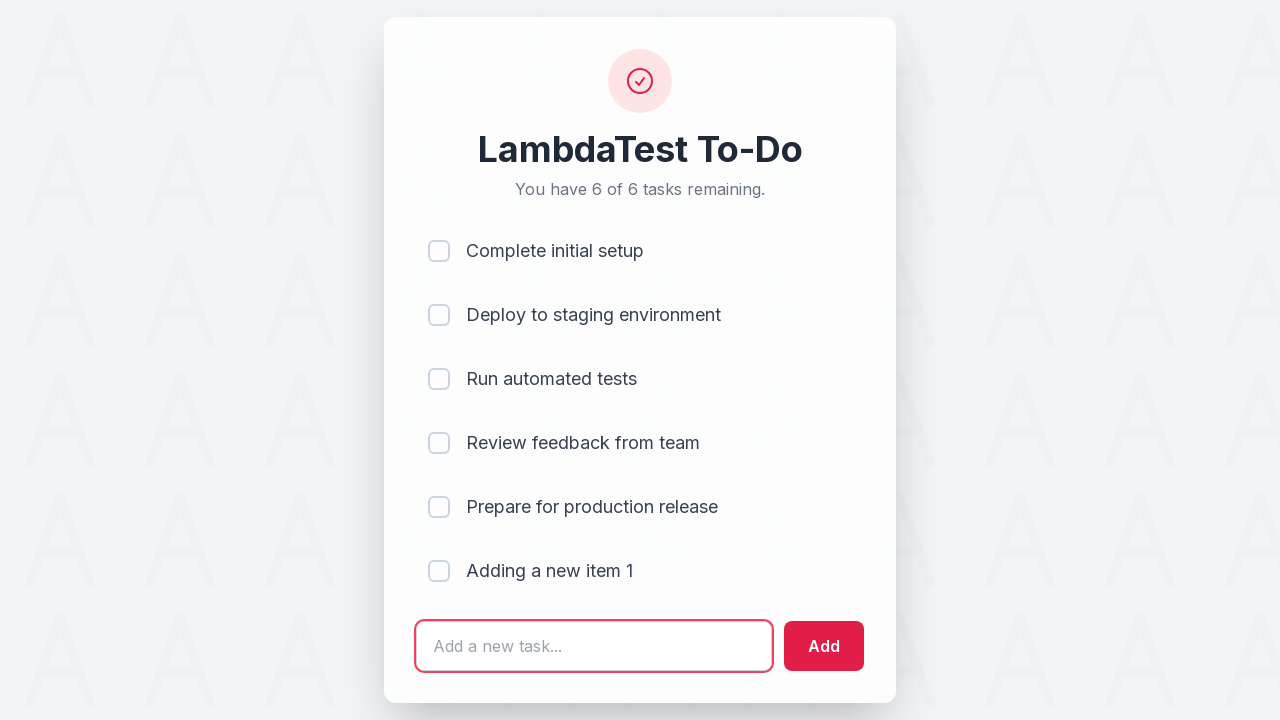

Filled input field with 'Adding a new item 2' on #sampletodotext
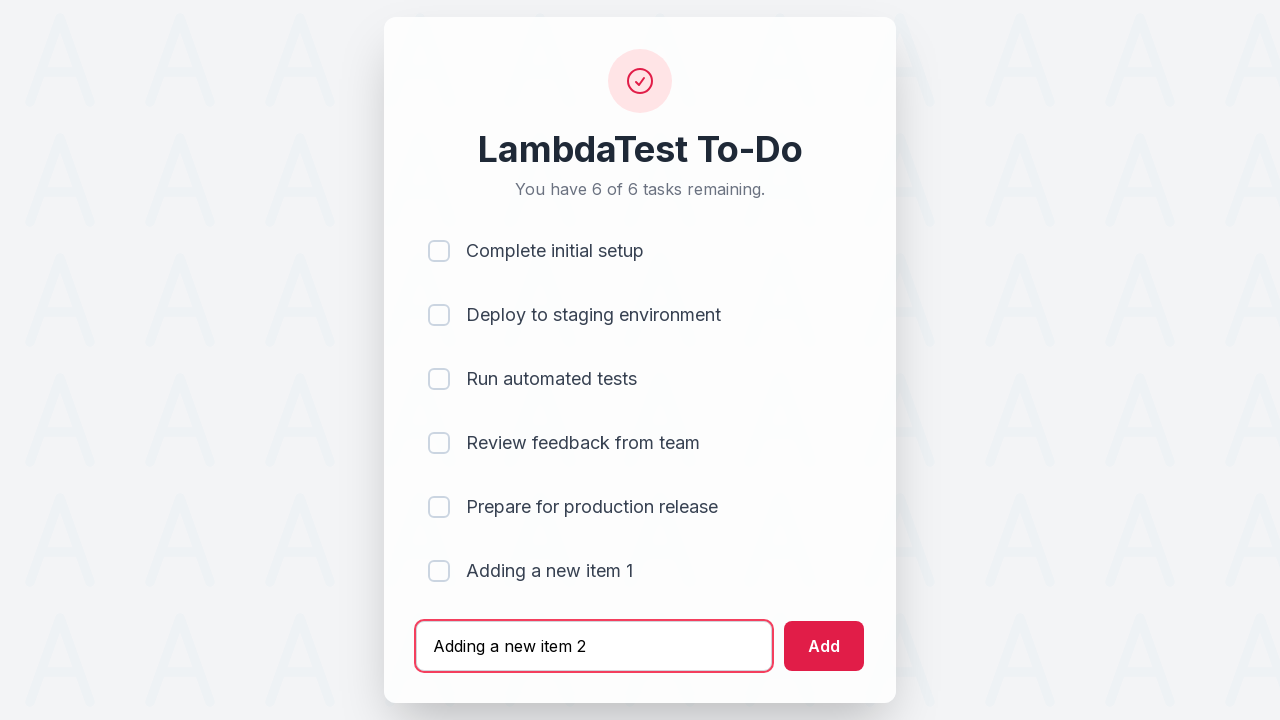

Pressed Enter to add item 2 to the todo list on #sampletodotext
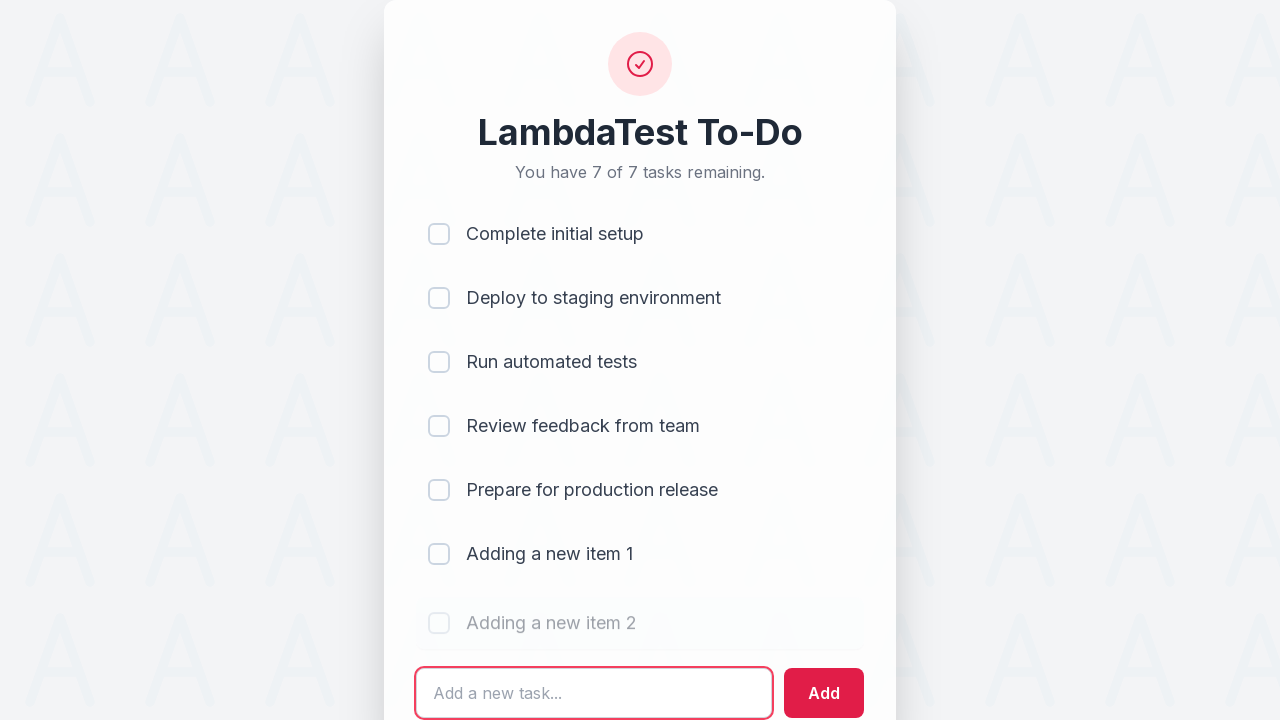

Waited 500ms for item 2 to be added
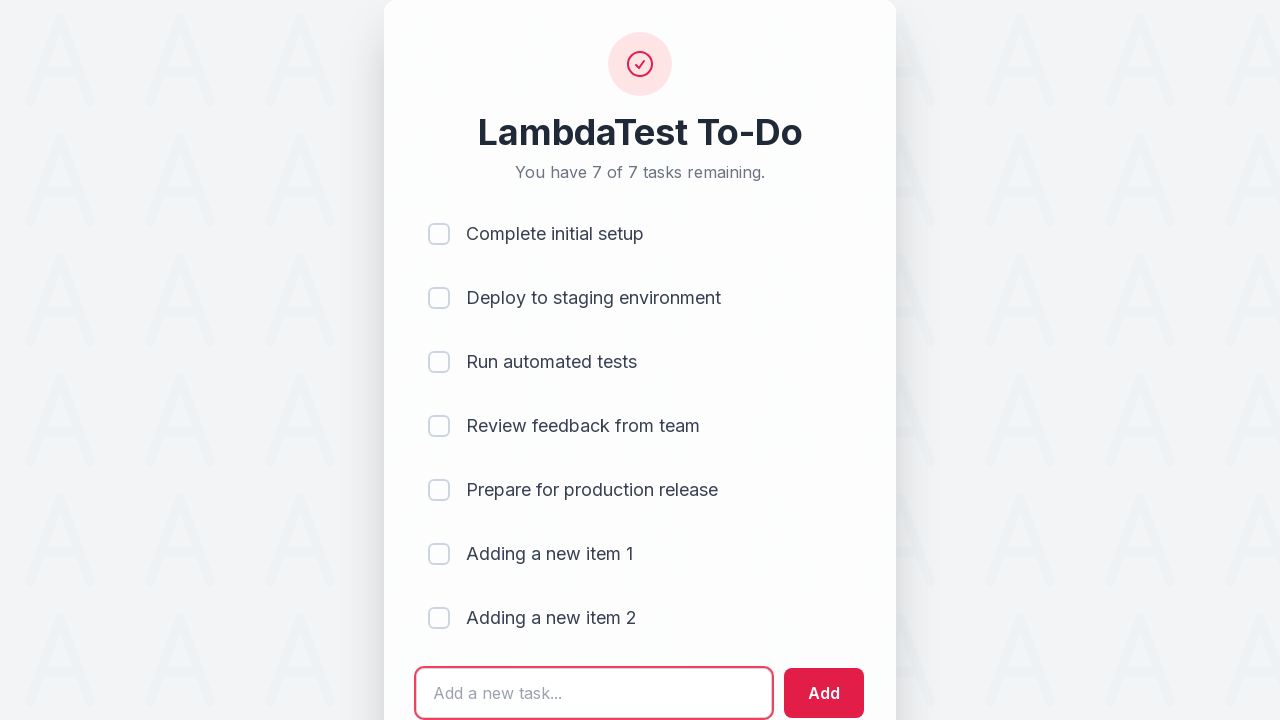

Clicked on todo input field to add item 3 at (594, 693) on #sampletodotext
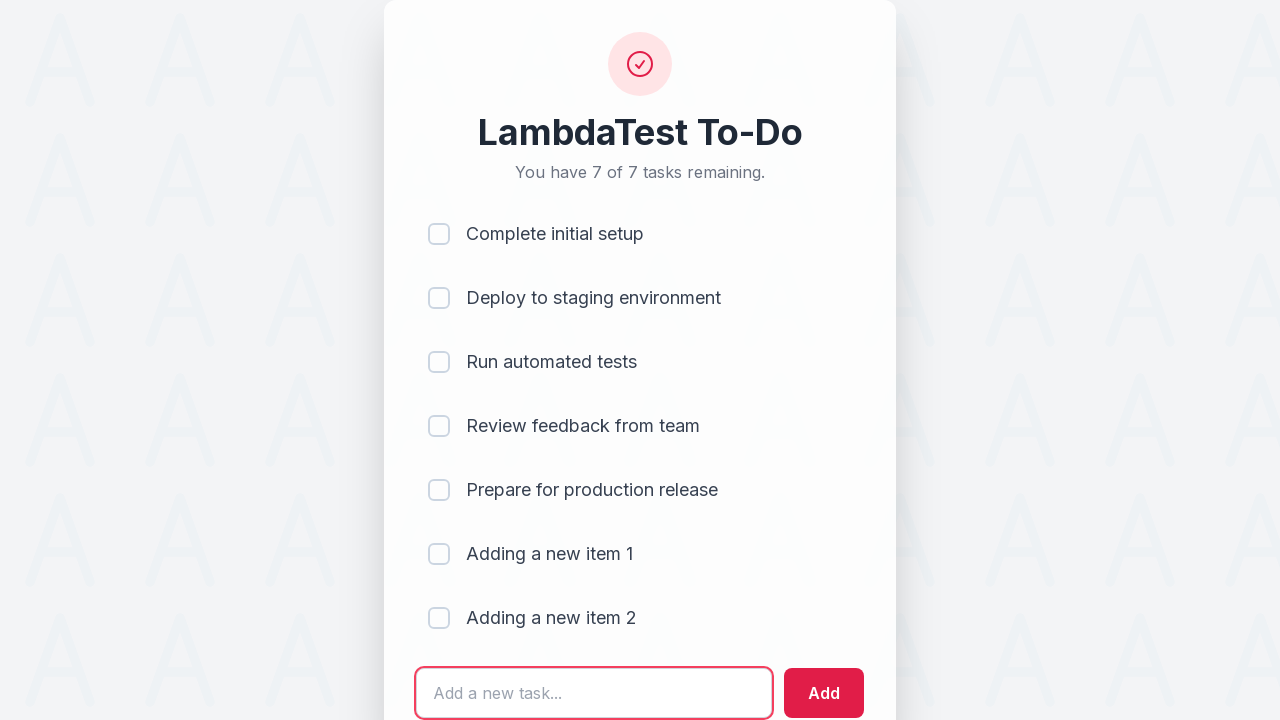

Filled input field with 'Adding a new item 3' on #sampletodotext
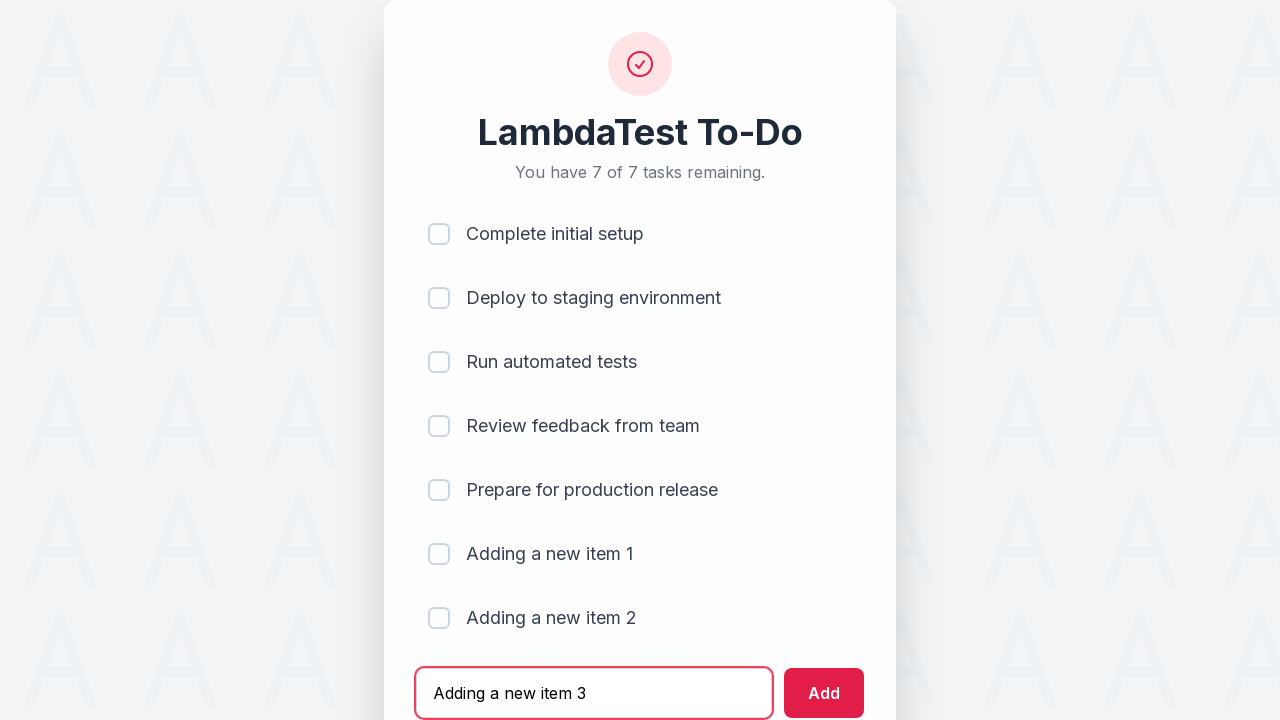

Pressed Enter to add item 3 to the todo list on #sampletodotext
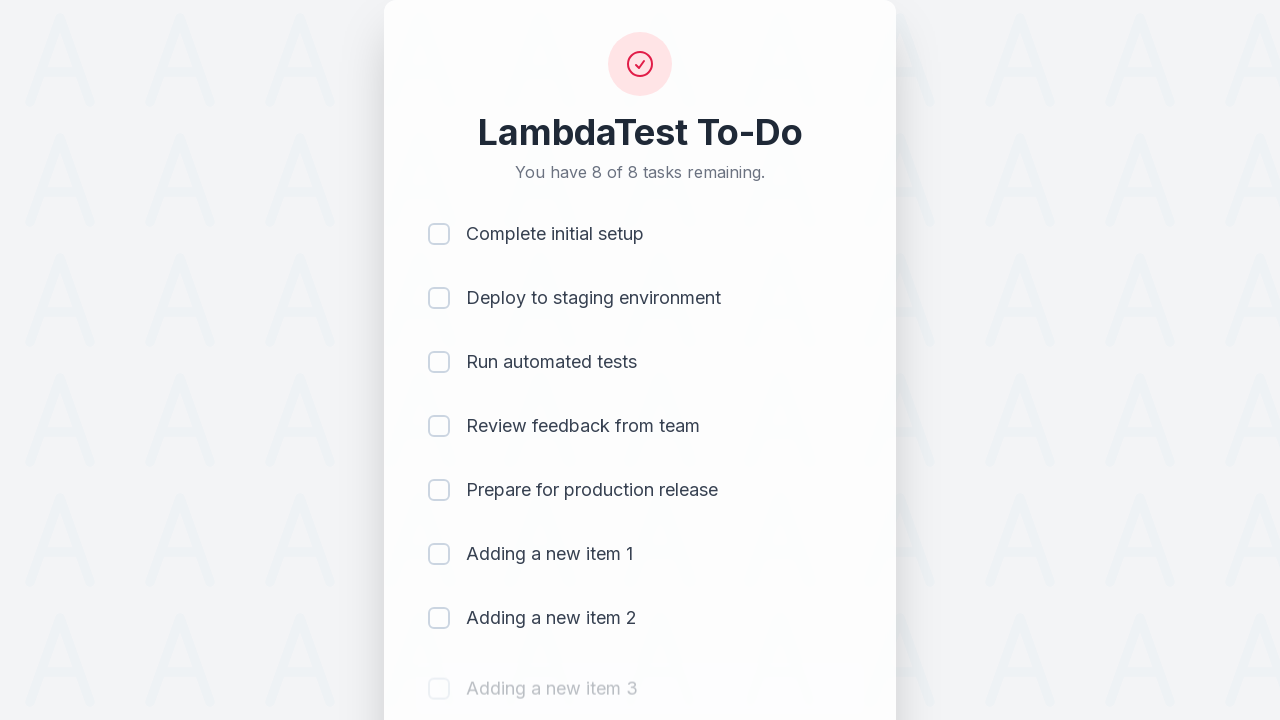

Waited 500ms for item 3 to be added
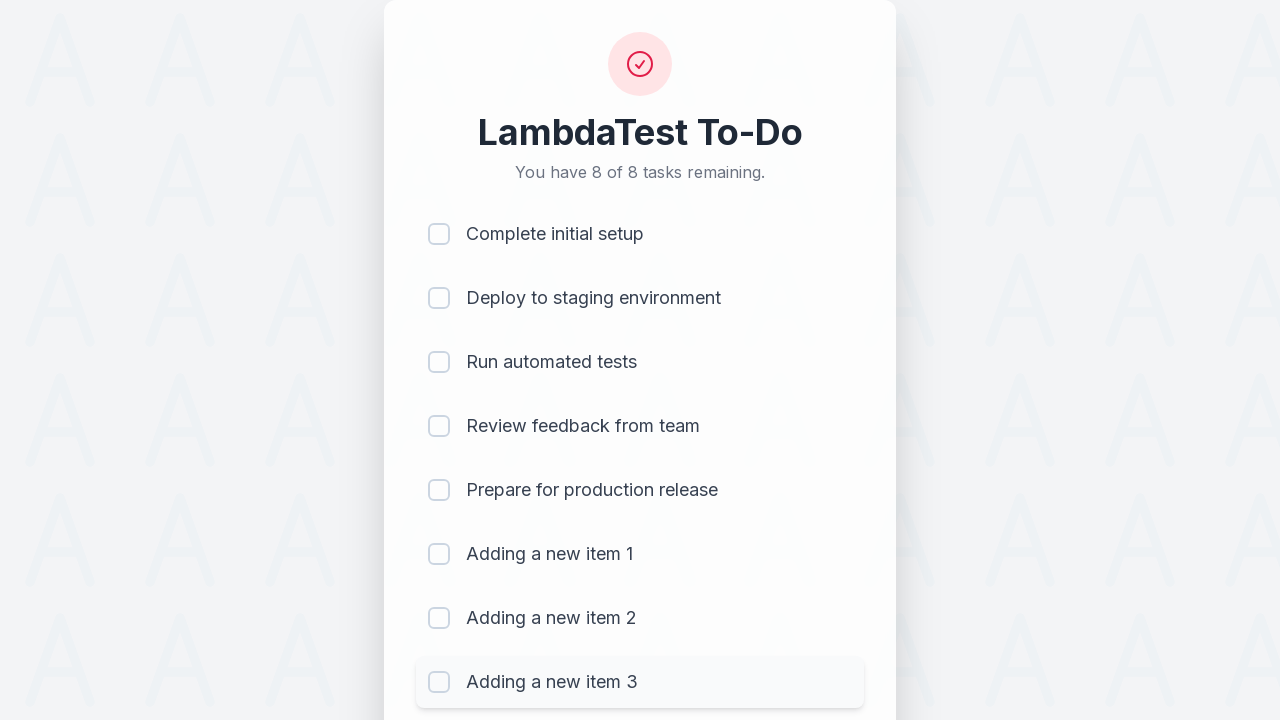

Clicked on todo input field to add item 4 at (594, 663) on #sampletodotext
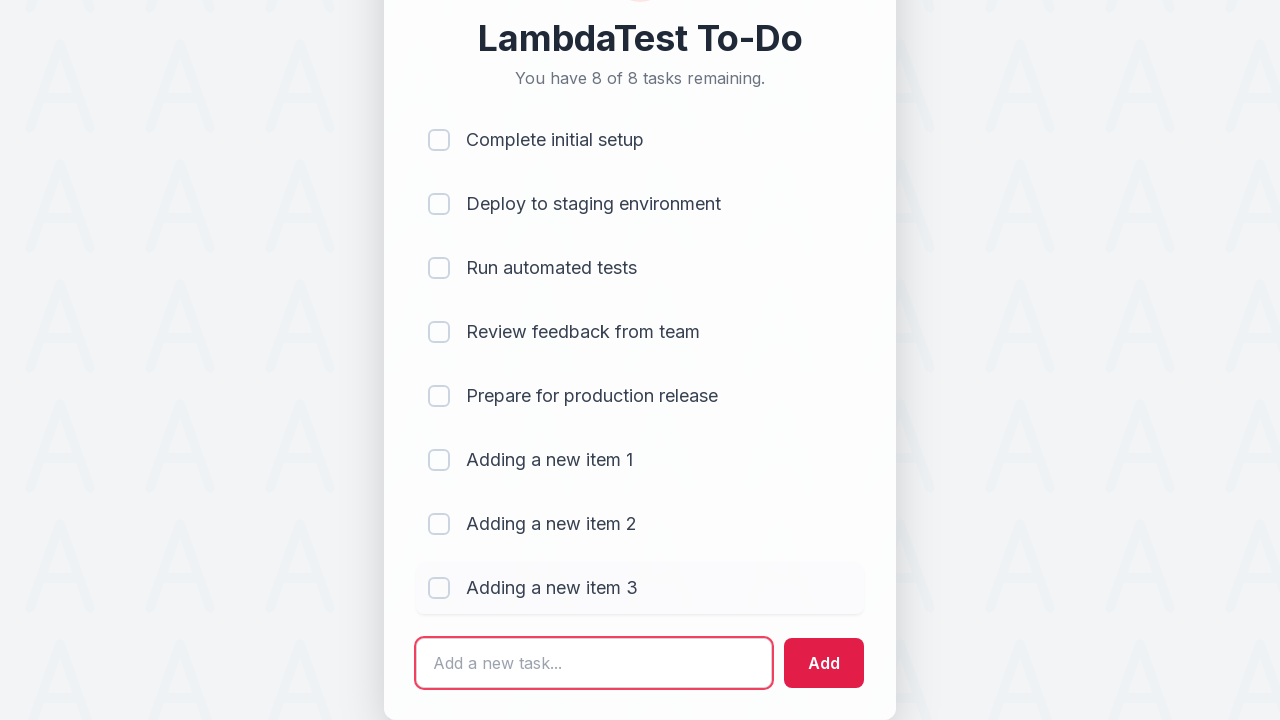

Filled input field with 'Adding a new item 4' on #sampletodotext
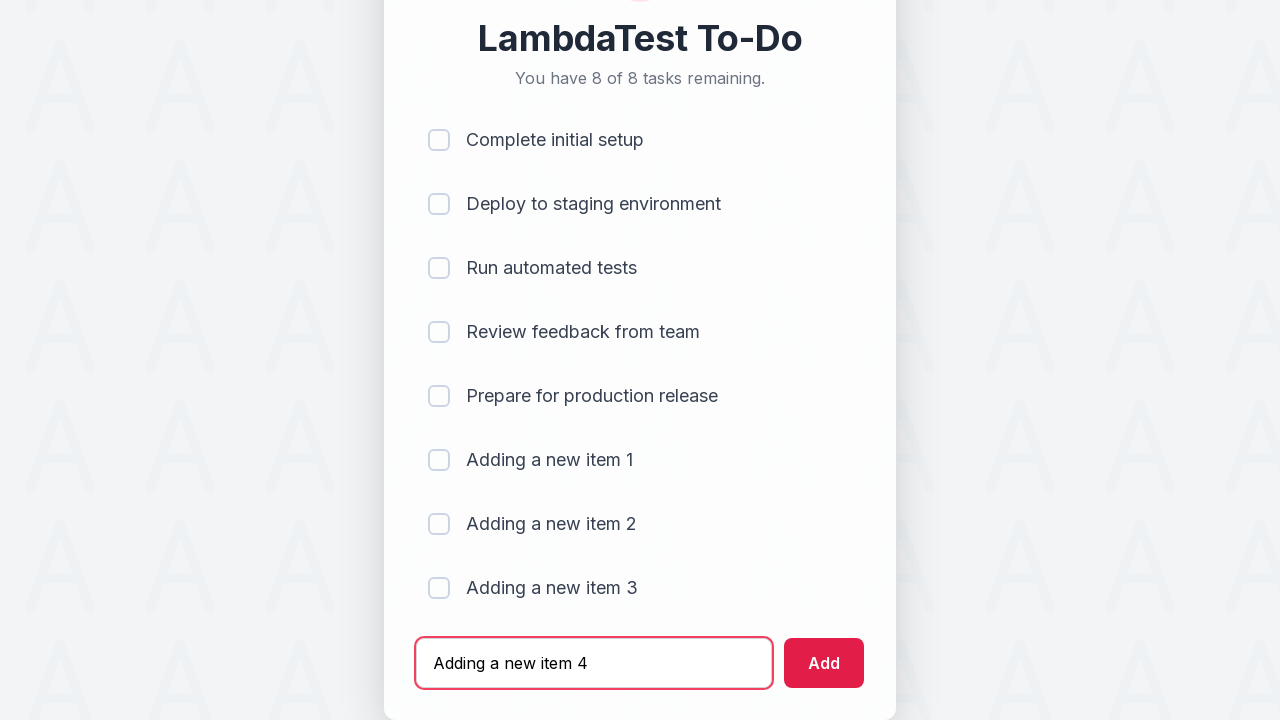

Pressed Enter to add item 4 to the todo list on #sampletodotext
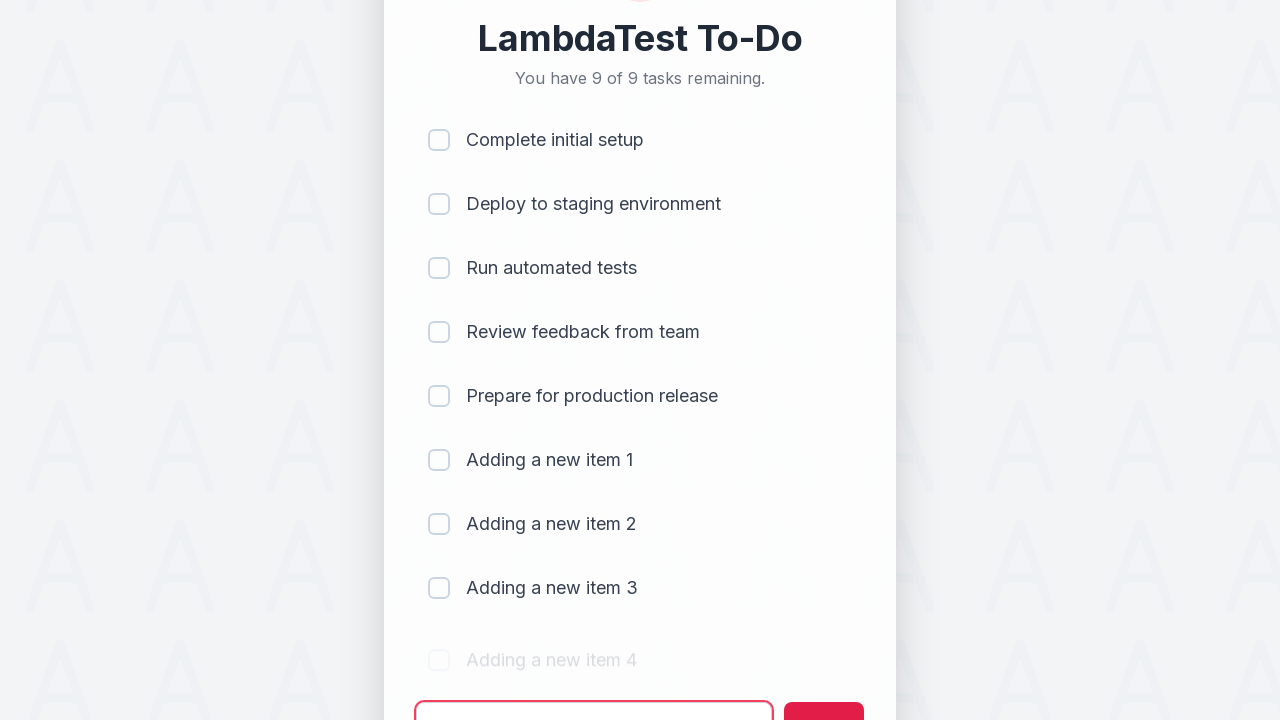

Waited 500ms for item 4 to be added
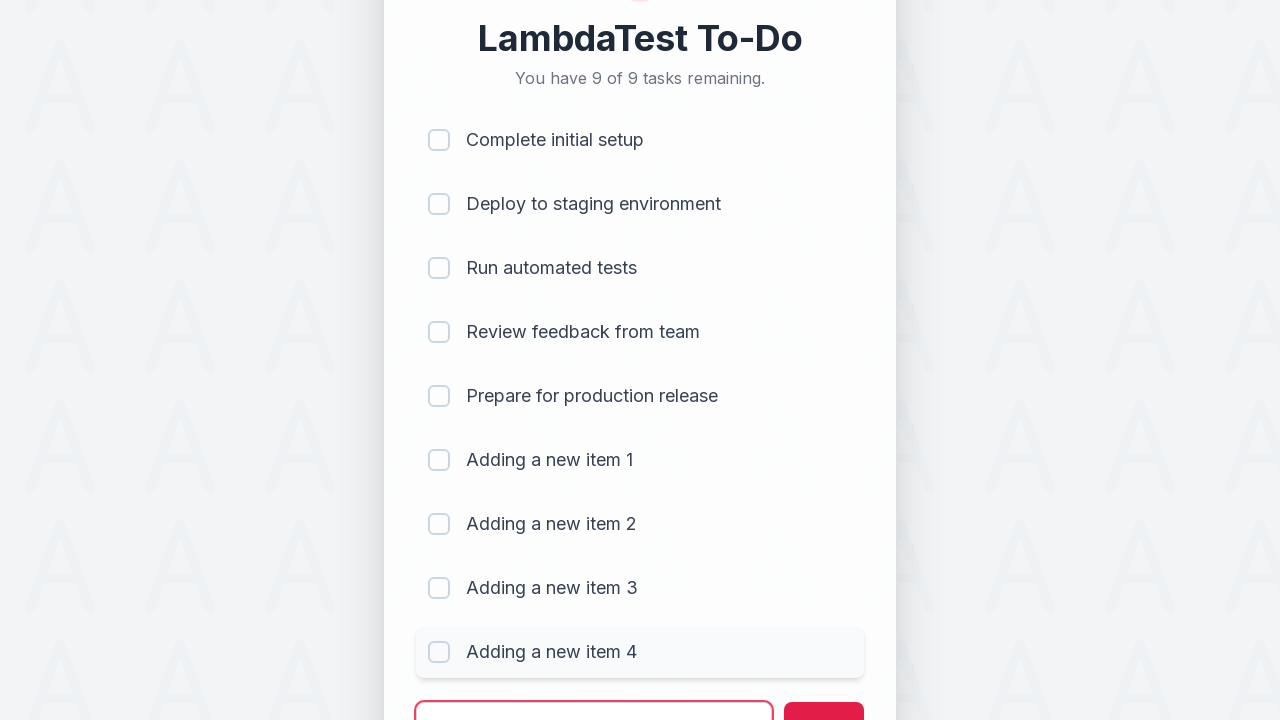

Clicked on todo input field to add item 5 at (594, 695) on #sampletodotext
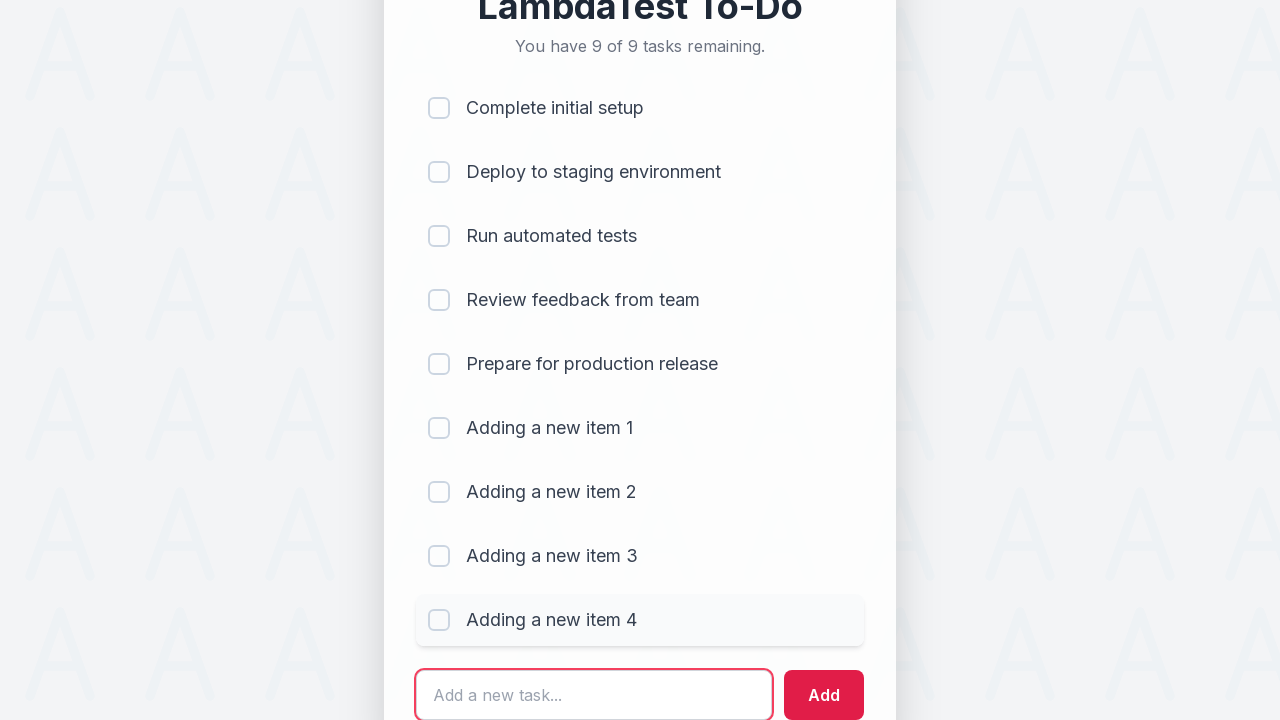

Filled input field with 'Adding a new item 5' on #sampletodotext
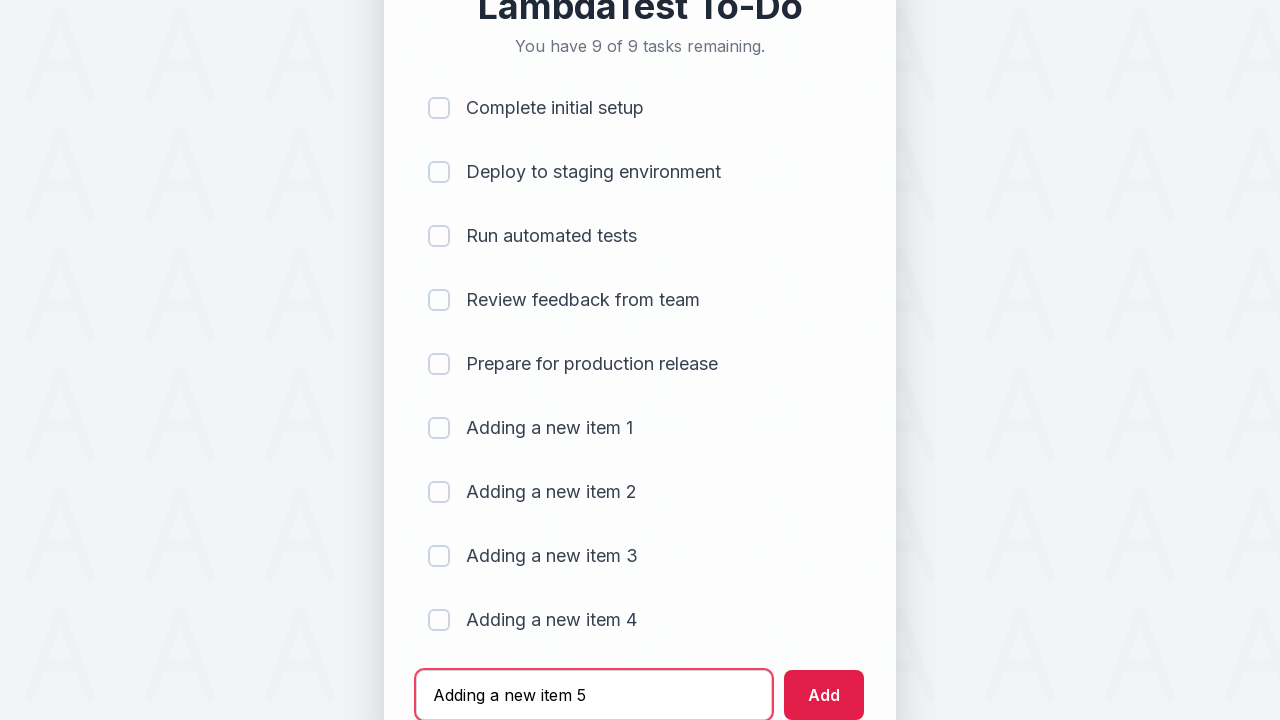

Pressed Enter to add item 5 to the todo list on #sampletodotext
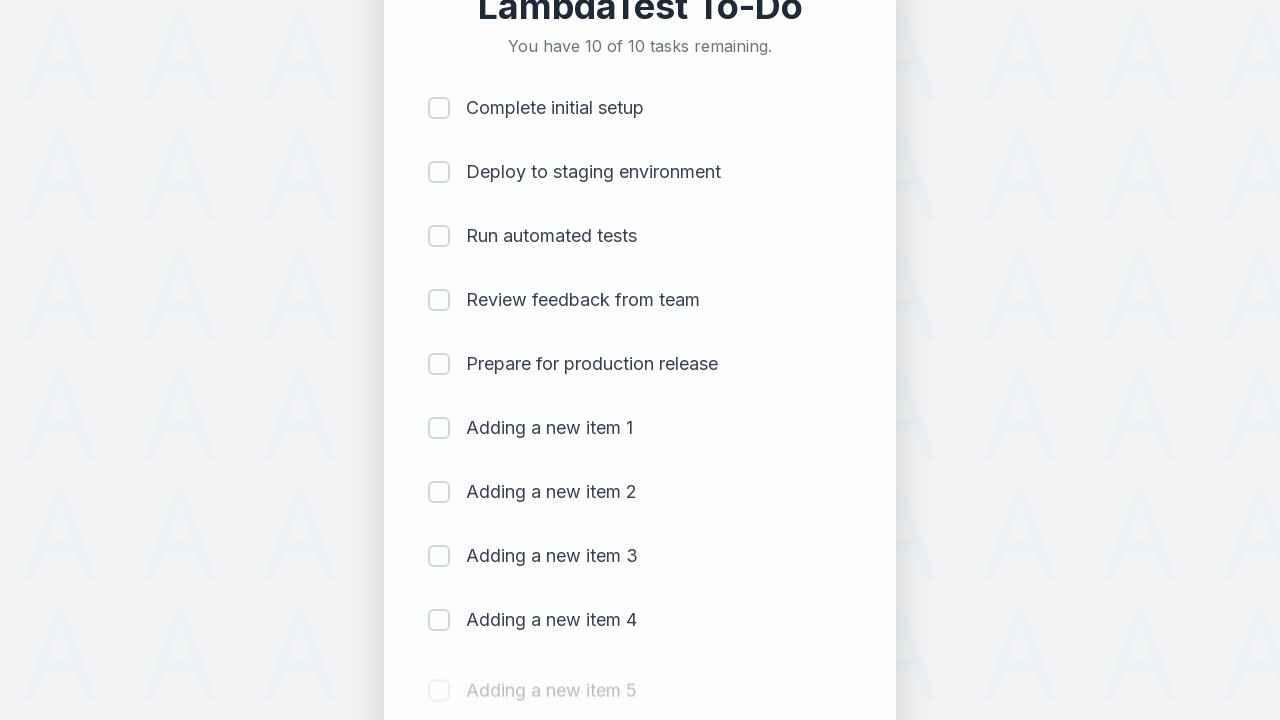

Waited 500ms for item 5 to be added
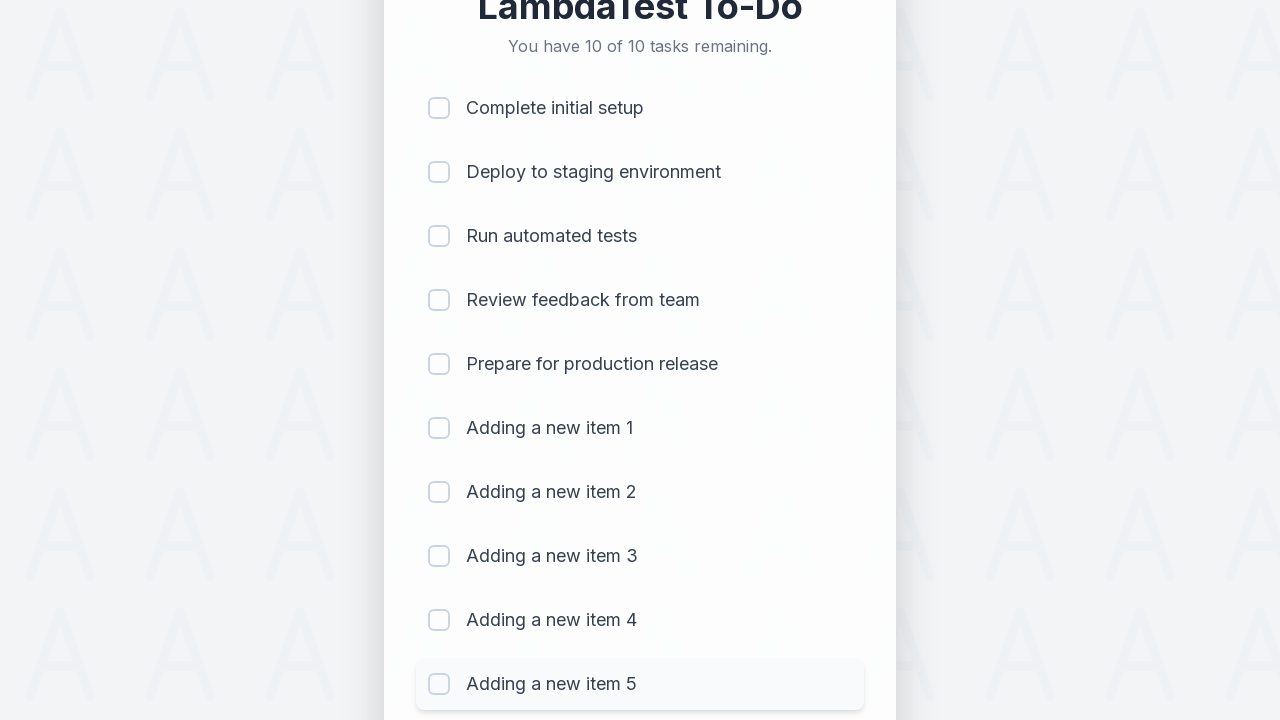

Clicked checkbox for item 1 to mark as complete at (439, 108) on (//input[@type='checkbox'])[1]
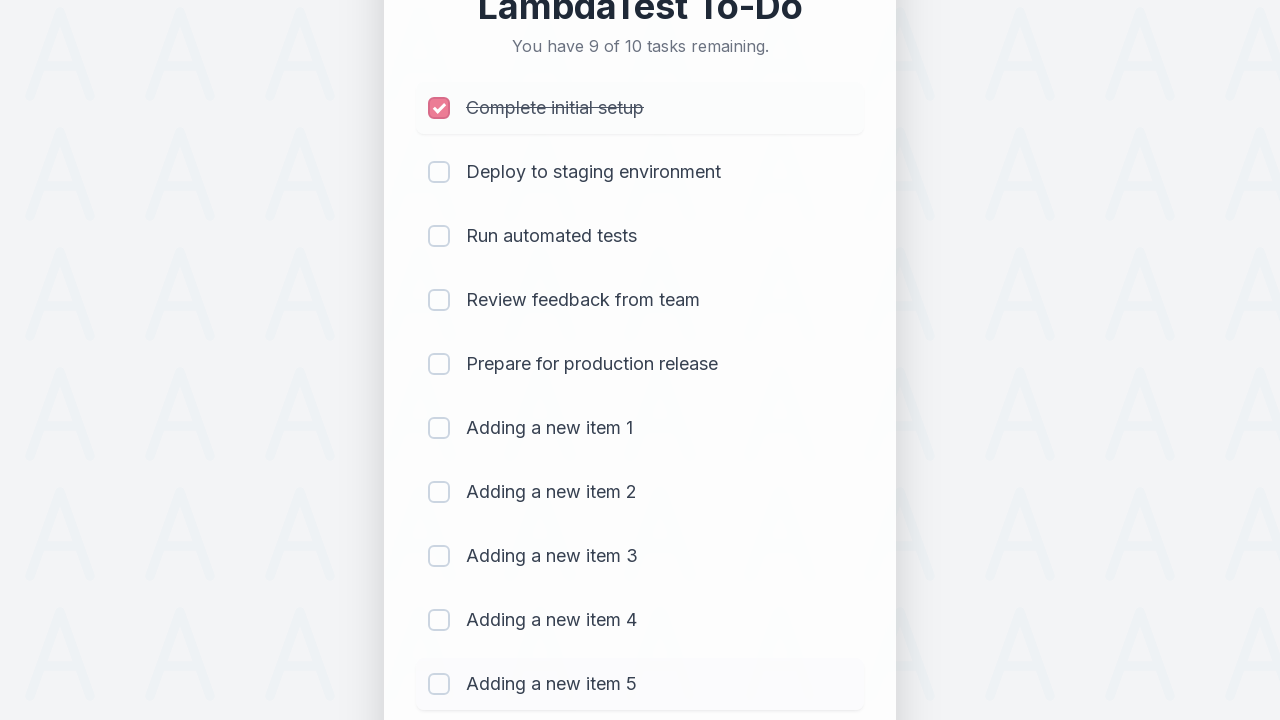

Waited 300ms after marking item 1 as complete
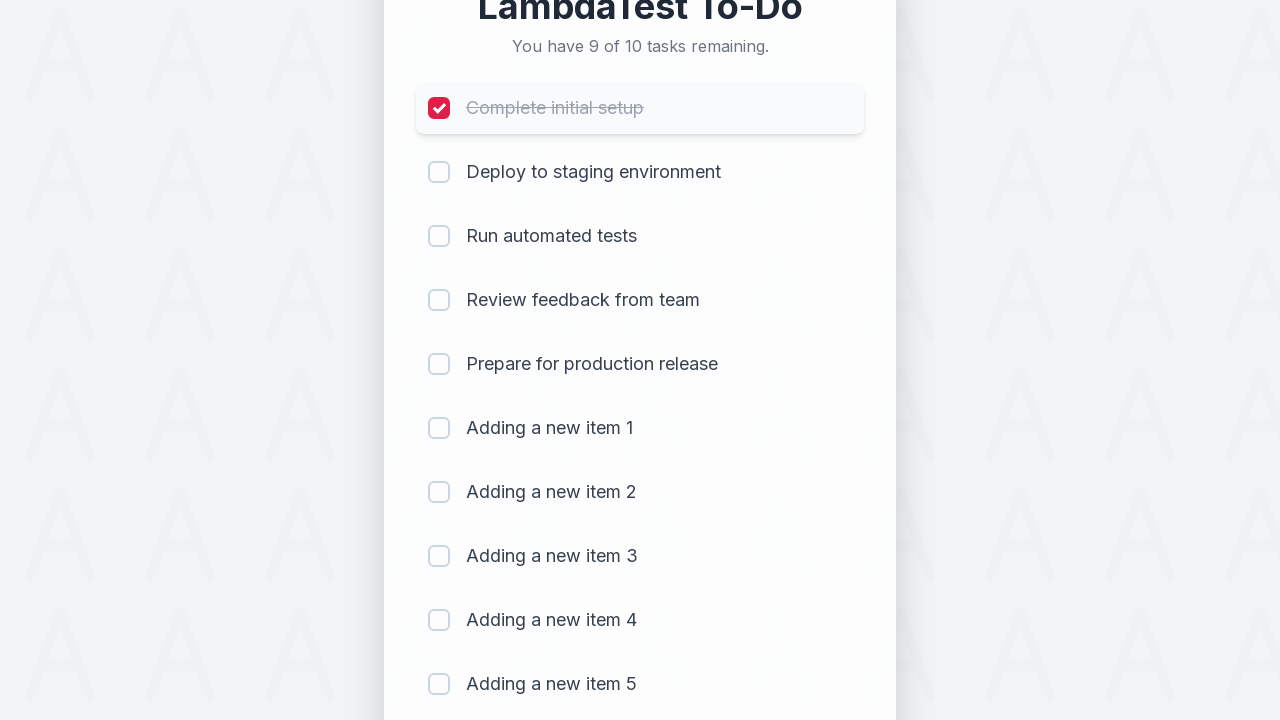

Clicked checkbox for item 2 to mark as complete at (439, 172) on (//input[@type='checkbox'])[2]
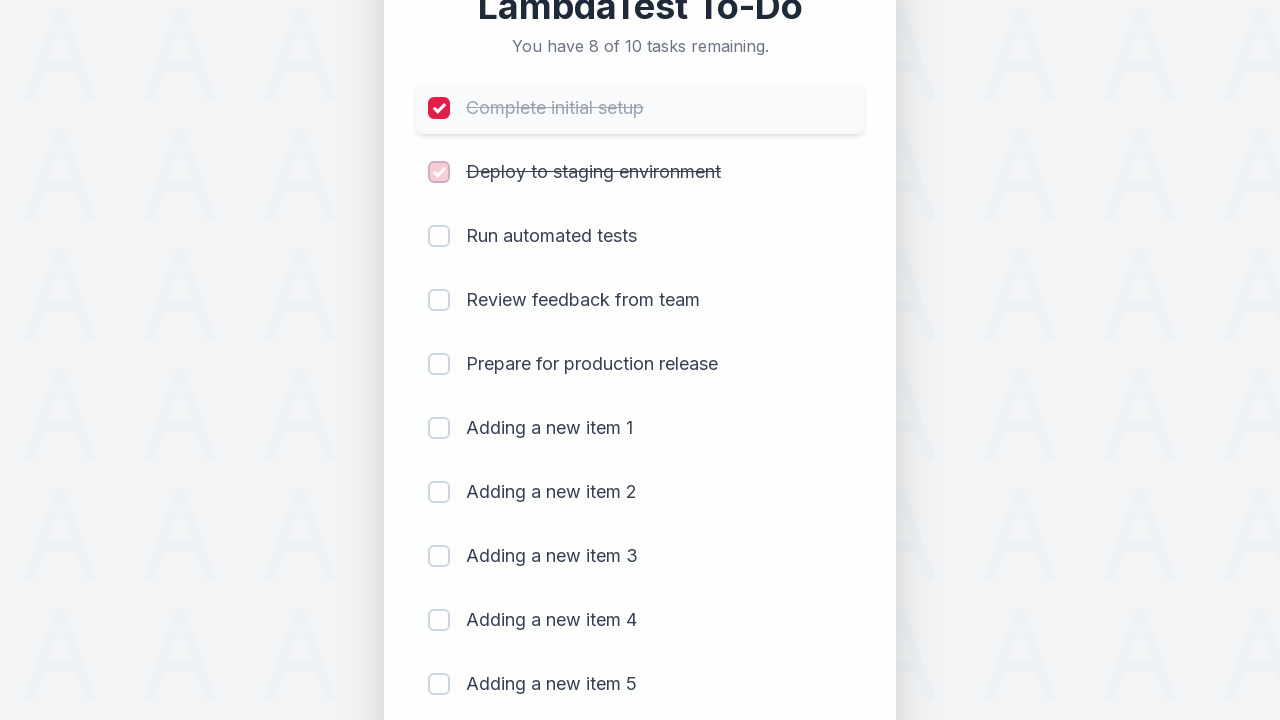

Waited 300ms after marking item 2 as complete
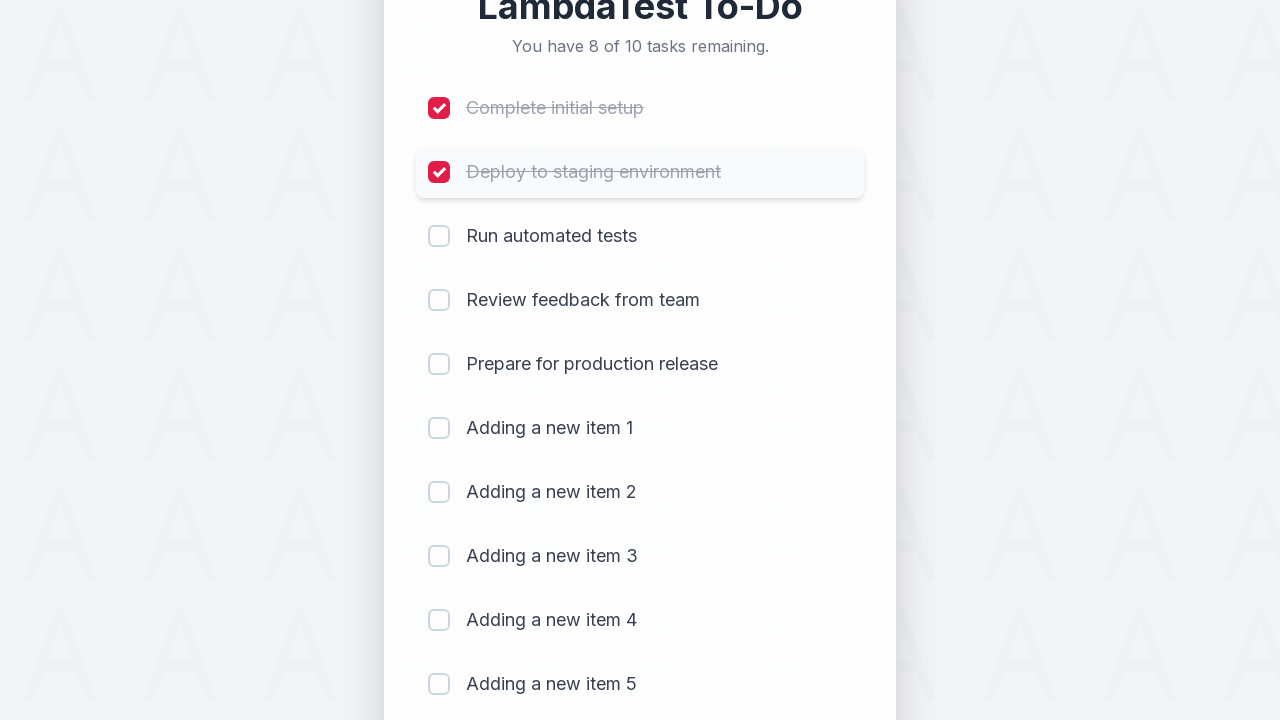

Clicked checkbox for item 3 to mark as complete at (439, 236) on (//input[@type='checkbox'])[3]
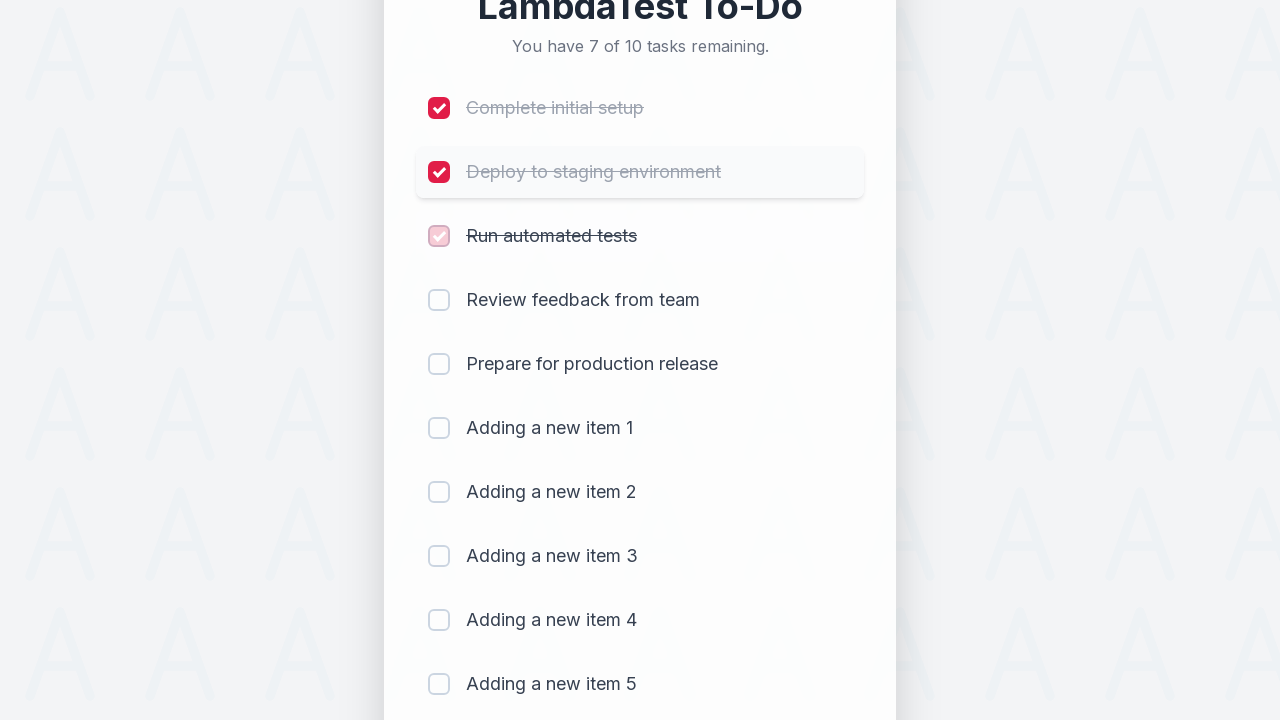

Waited 300ms after marking item 3 as complete
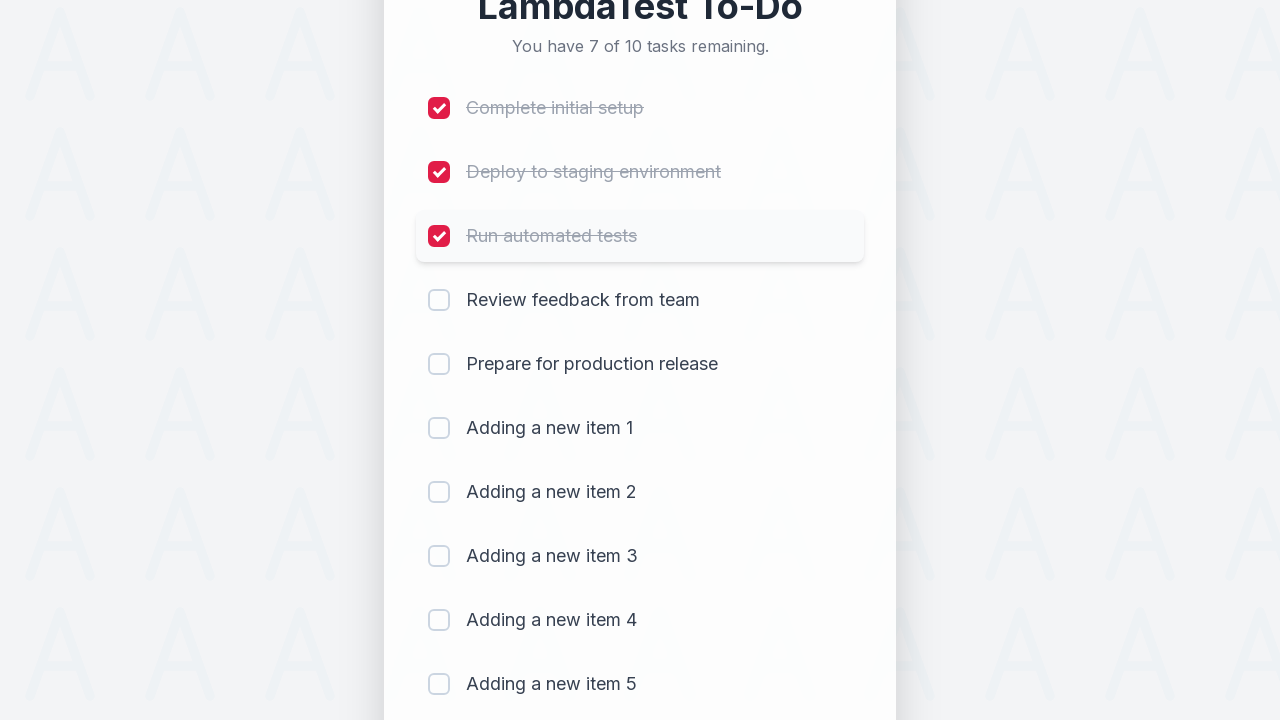

Clicked checkbox for item 4 to mark as complete at (439, 300) on (//input[@type='checkbox'])[4]
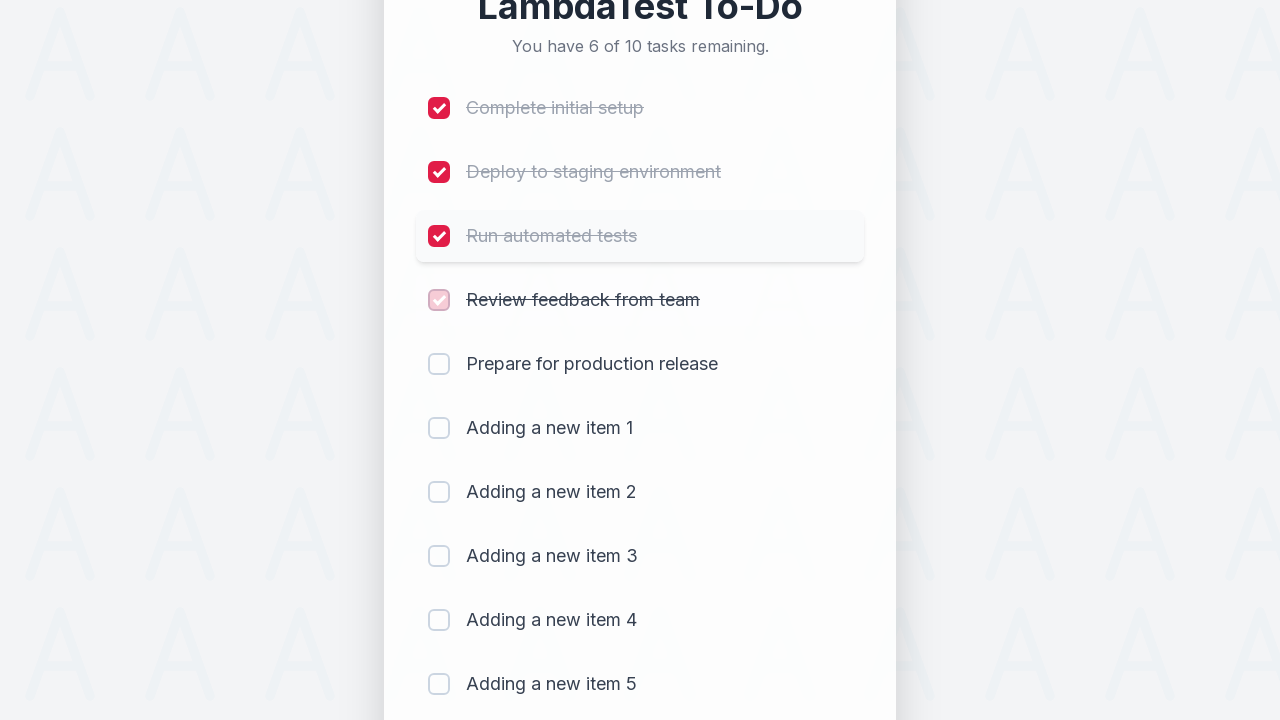

Waited 300ms after marking item 4 as complete
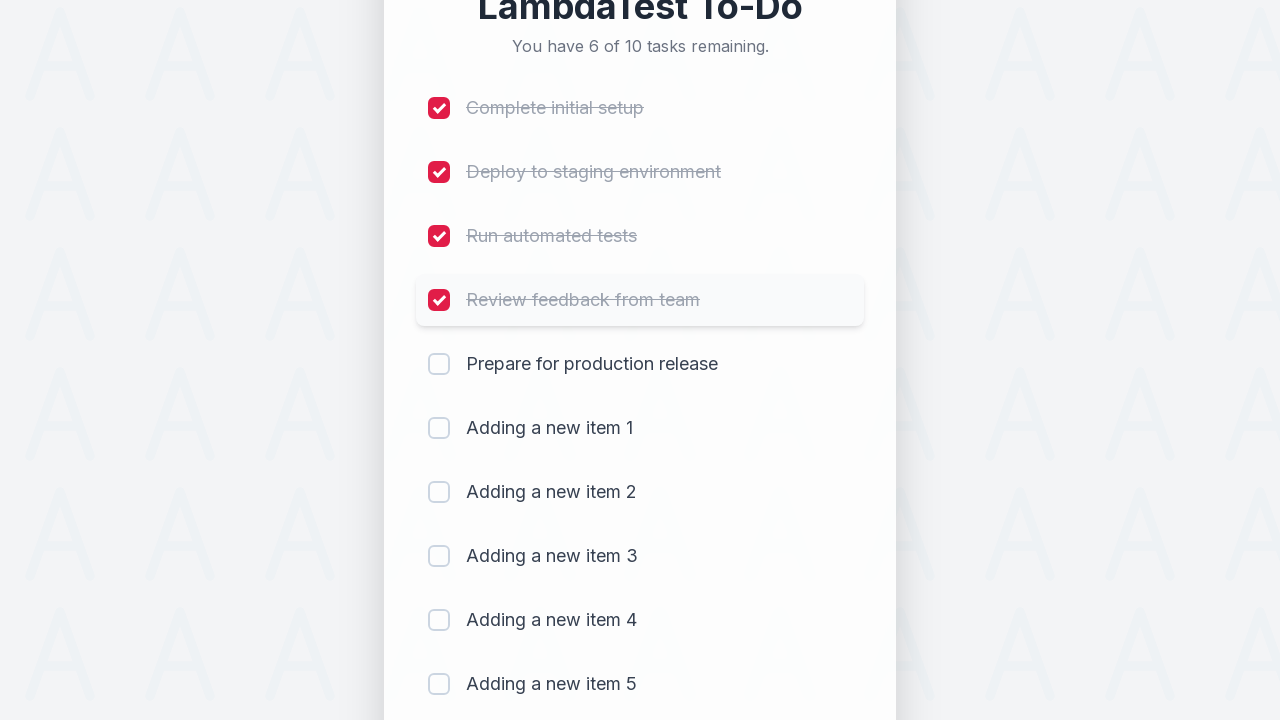

Clicked checkbox for item 5 to mark as complete at (439, 364) on (//input[@type='checkbox'])[5]
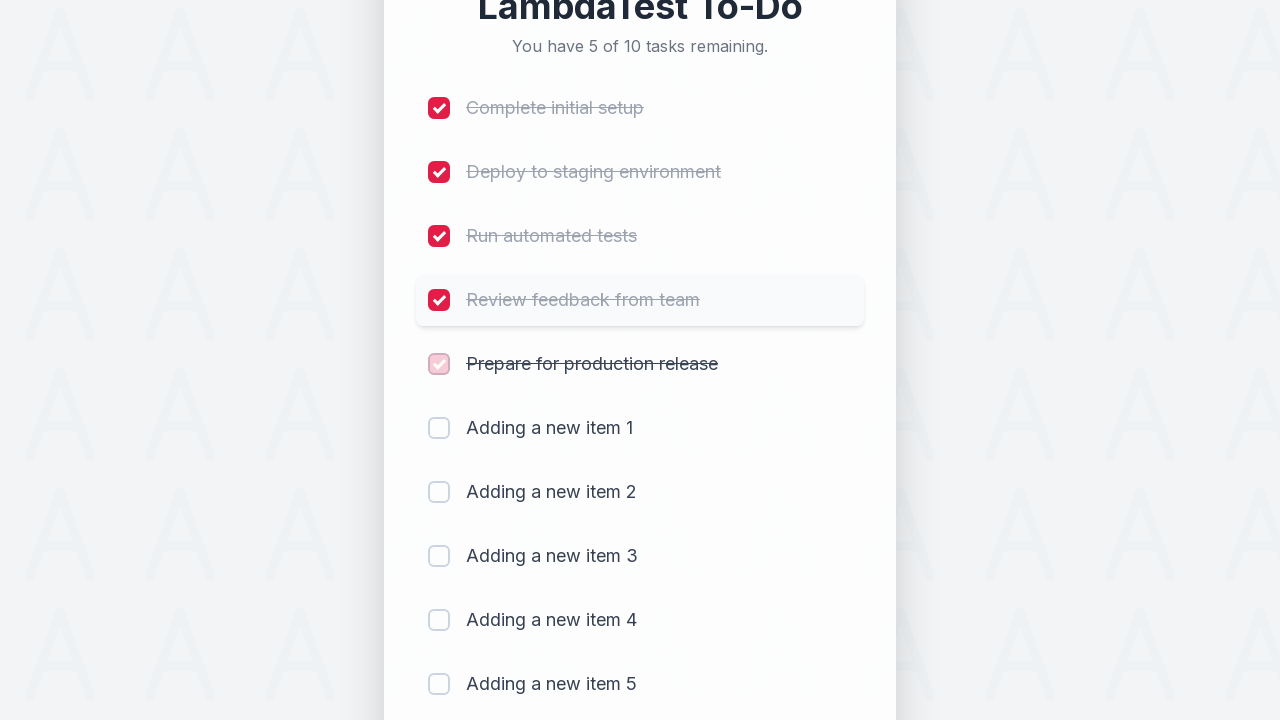

Waited 300ms after marking item 5 as complete
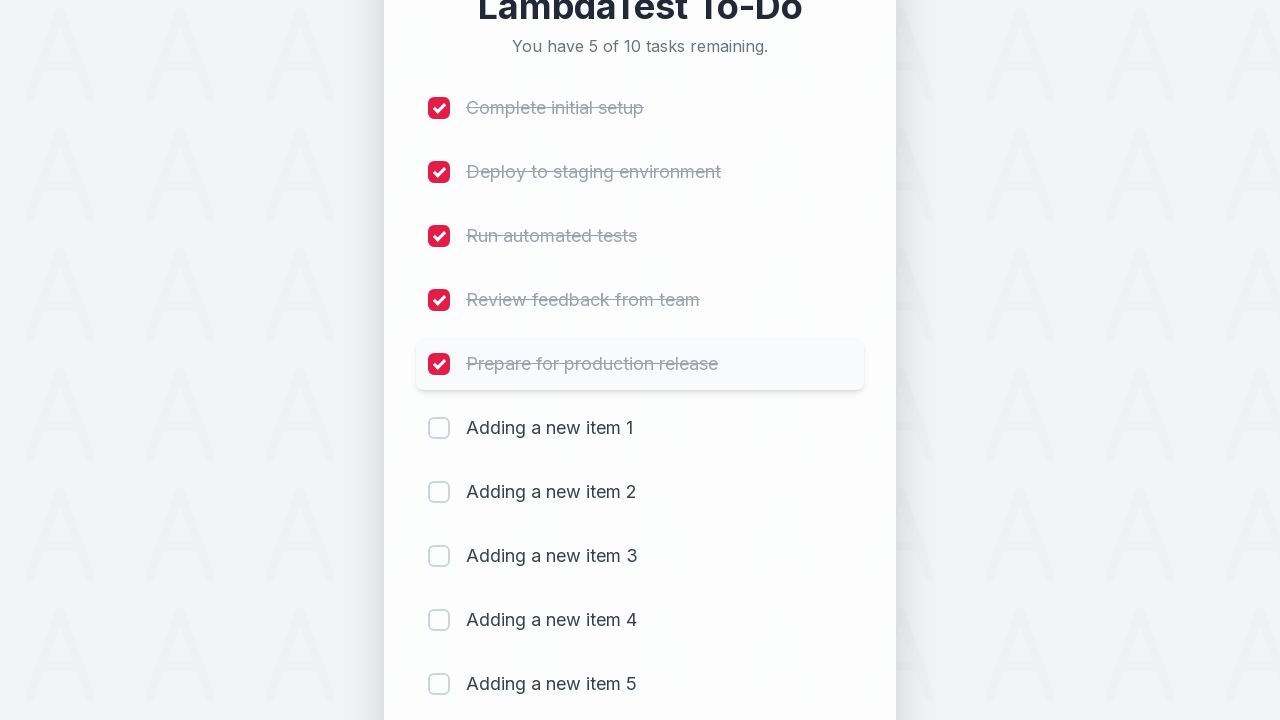

Clicked checkbox for item 6 to mark as complete at (439, 428) on (//input[@type='checkbox'])[6]
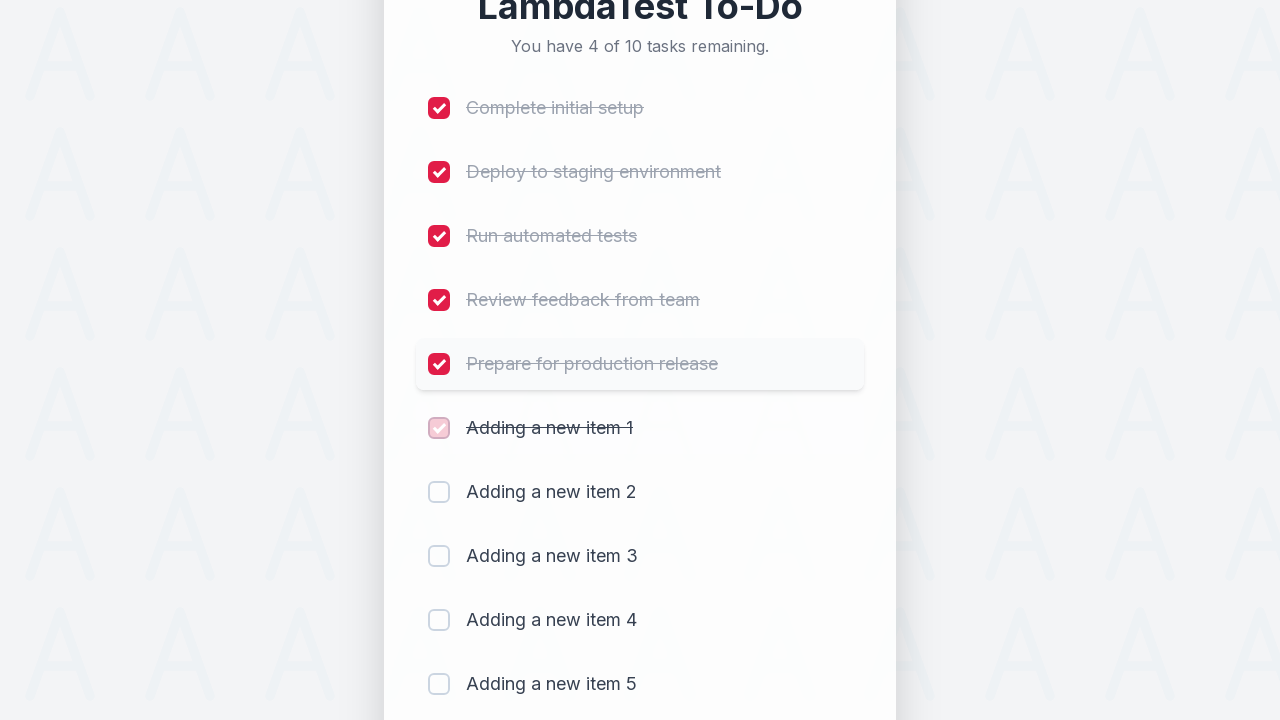

Waited 300ms after marking item 6 as complete
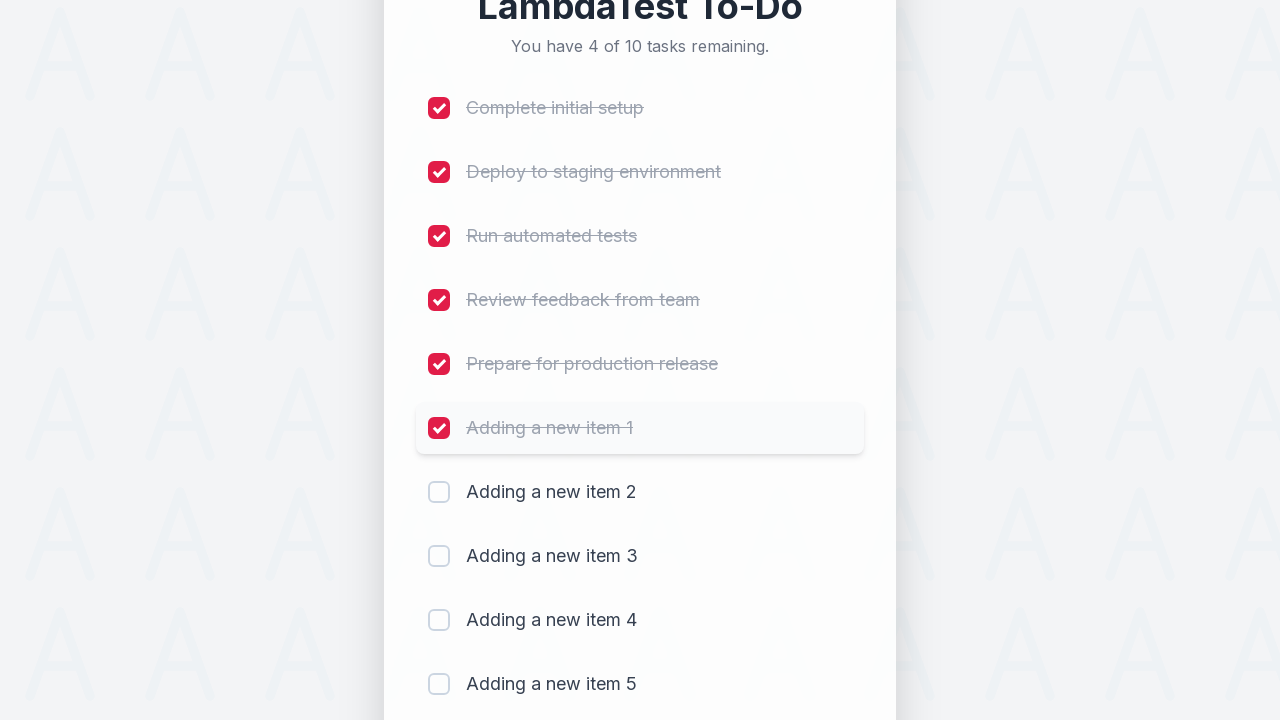

Clicked checkbox for item 7 to mark as complete at (439, 492) on (//input[@type='checkbox'])[7]
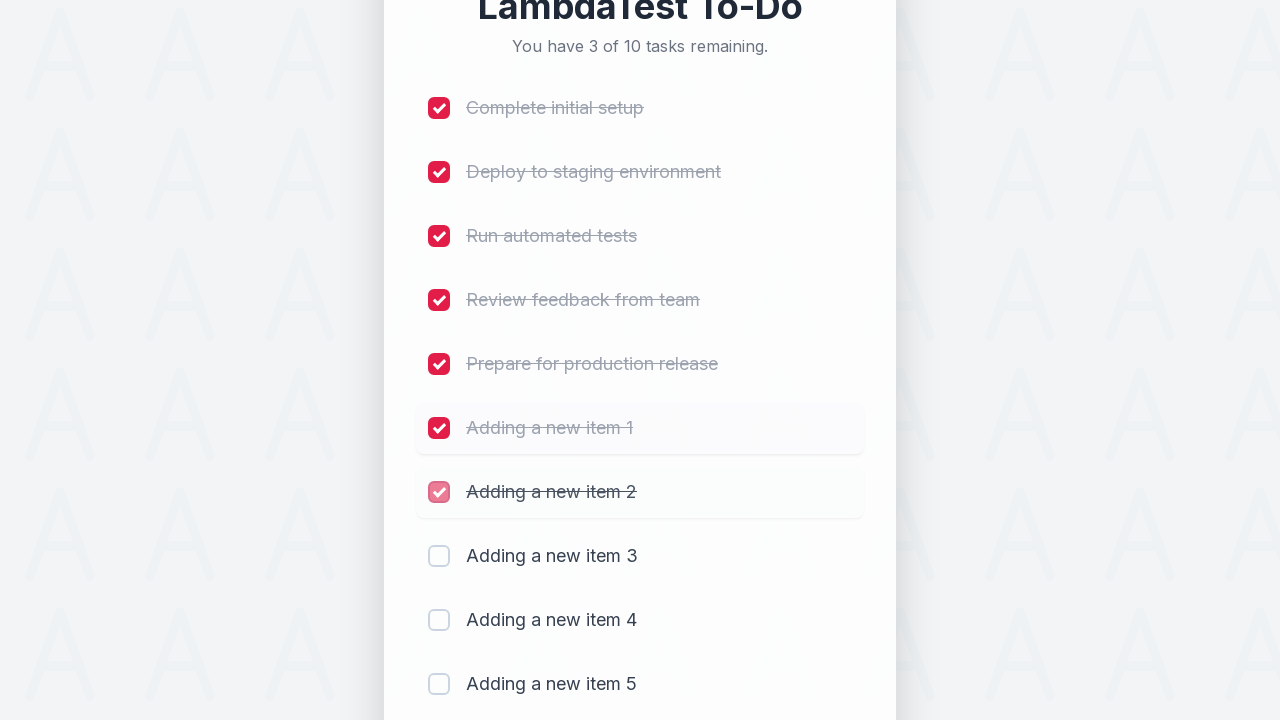

Waited 300ms after marking item 7 as complete
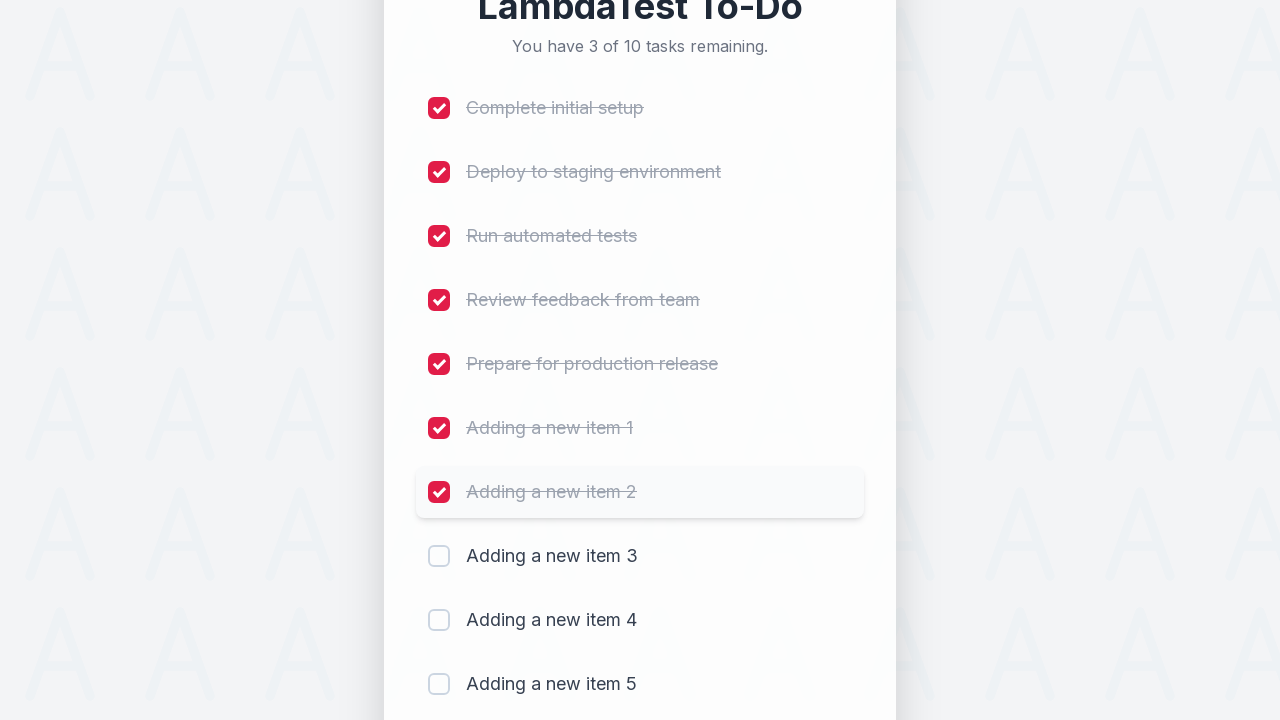

Clicked checkbox for item 8 to mark as complete at (439, 556) on (//input[@type='checkbox'])[8]
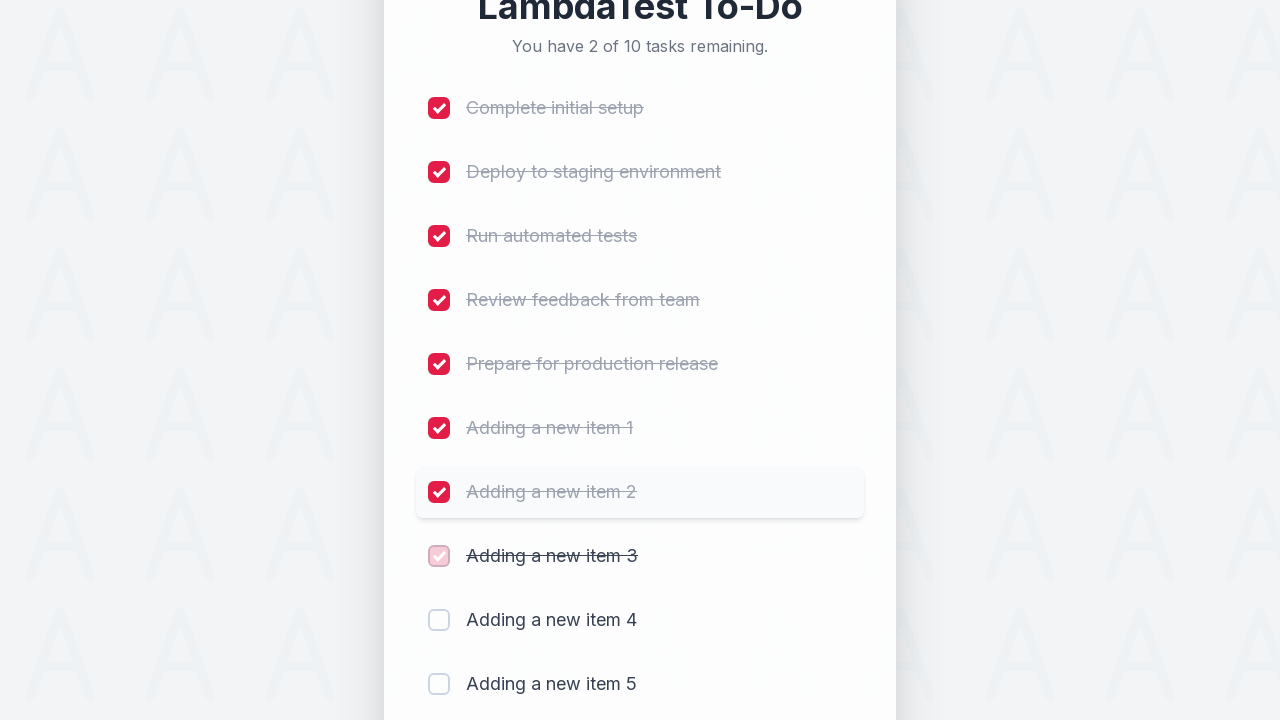

Waited 300ms after marking item 8 as complete
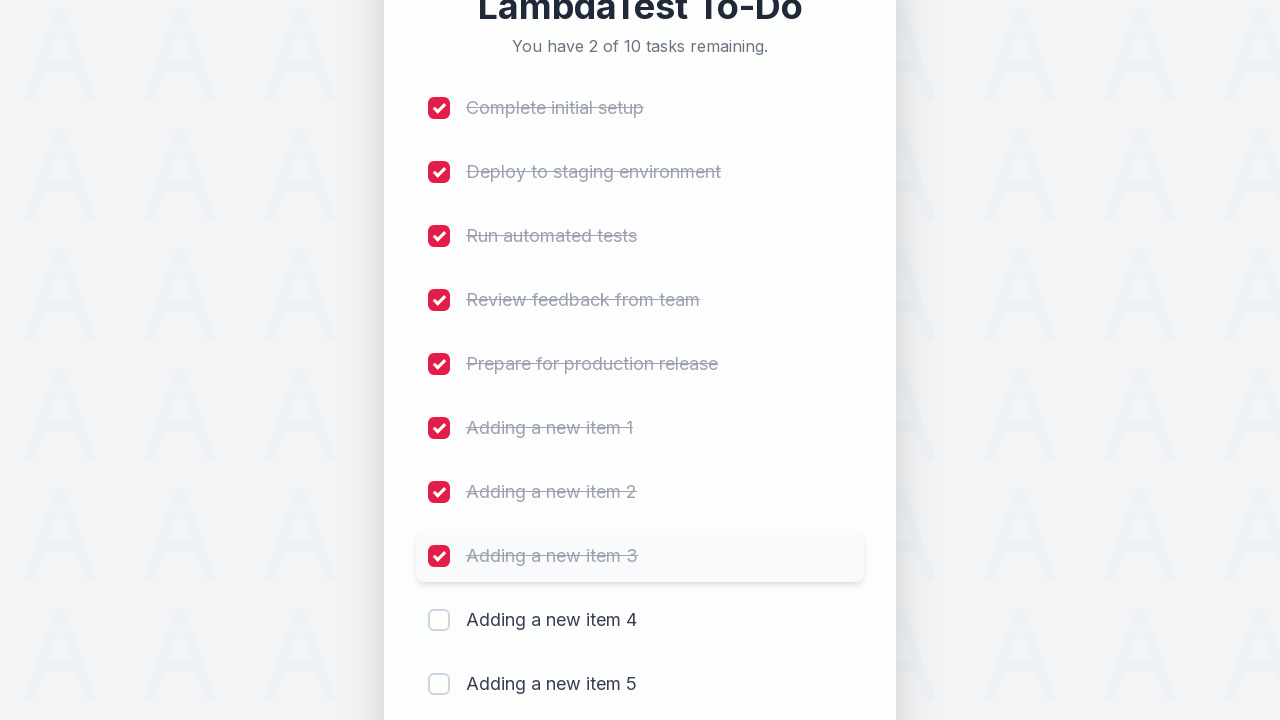

Clicked checkbox for item 9 to mark as complete at (439, 620) on (//input[@type='checkbox'])[9]
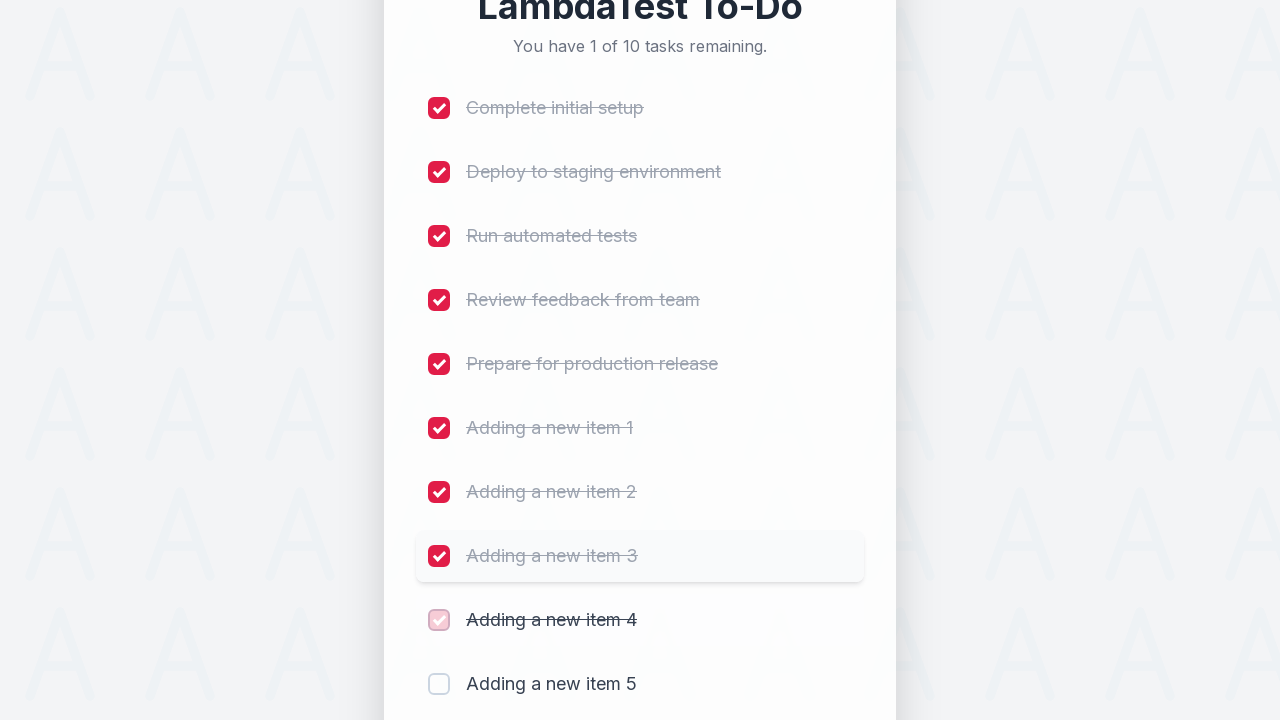

Waited 300ms after marking item 9 as complete
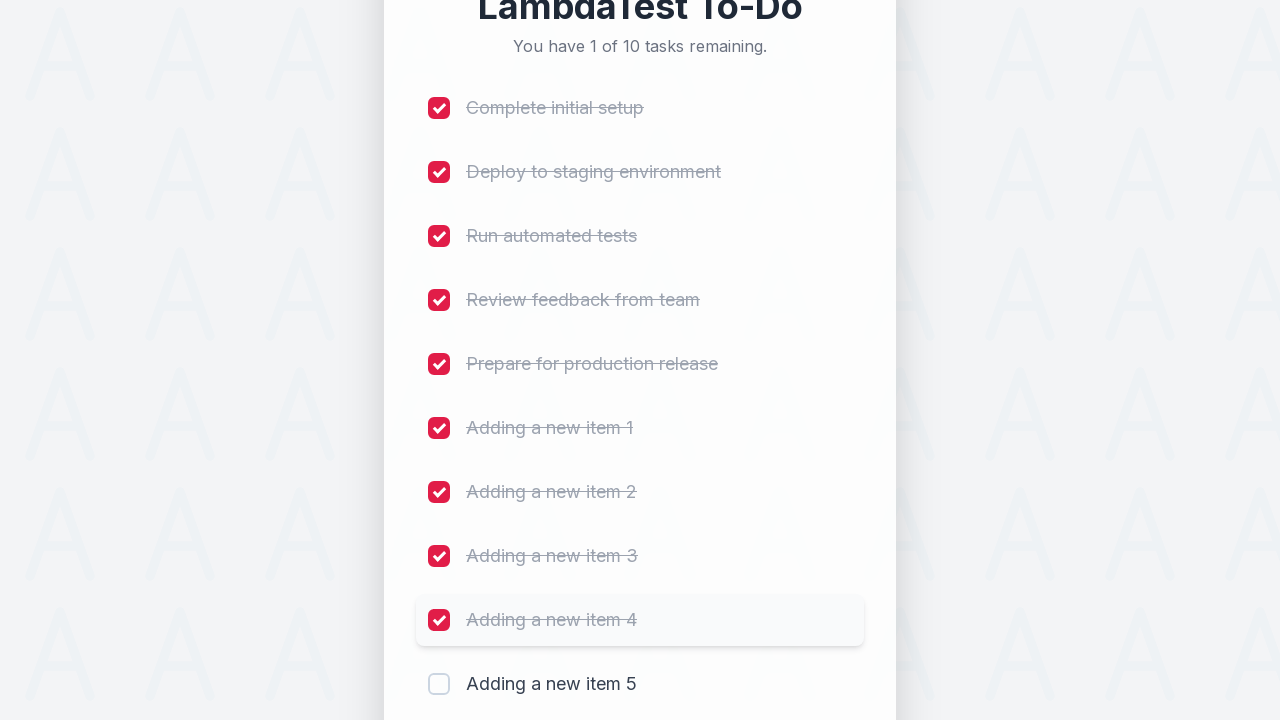

Clicked checkbox for item 10 to mark as complete at (439, 684) on (//input[@type='checkbox'])[10]
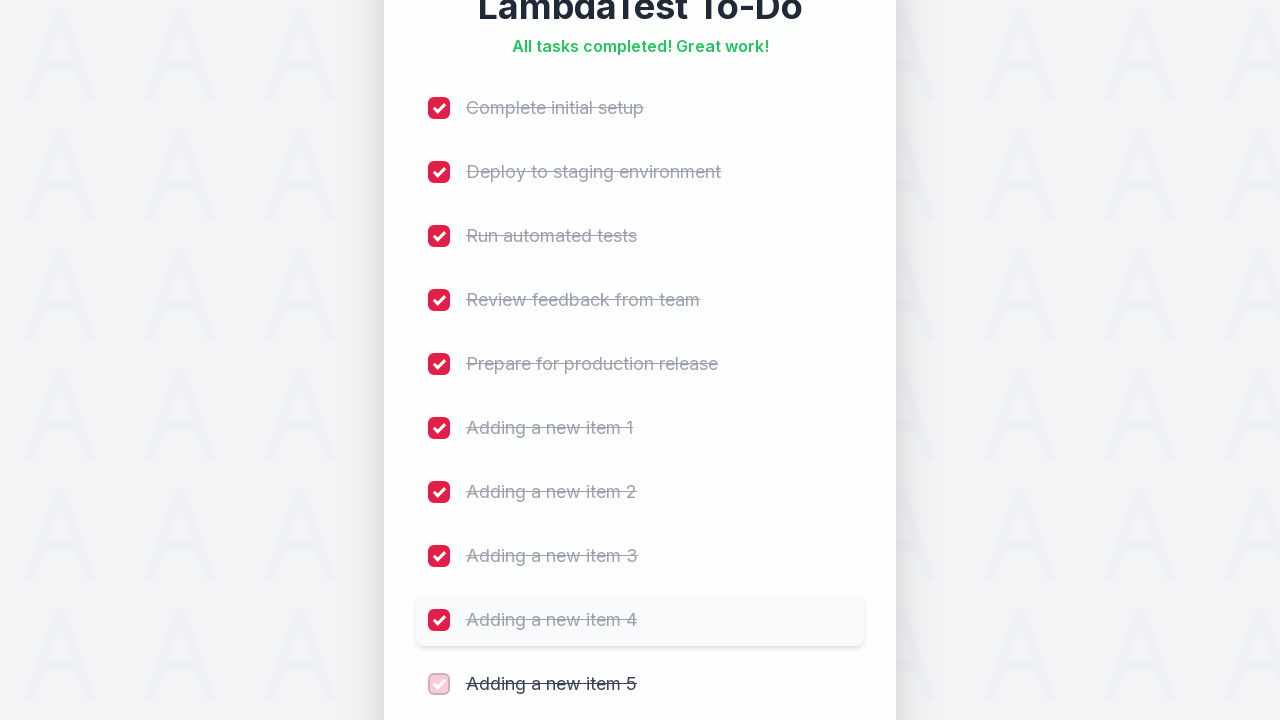

Waited 300ms after marking item 10 as complete
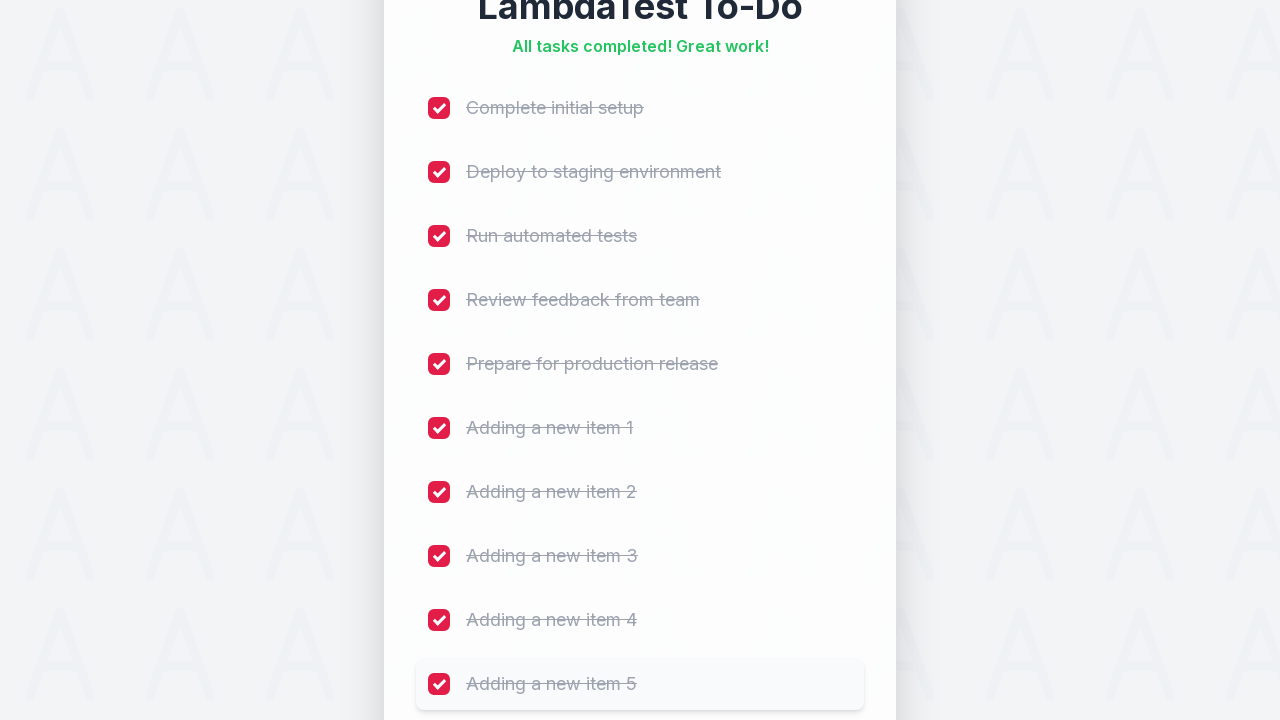

Waited for remaining item count element to load
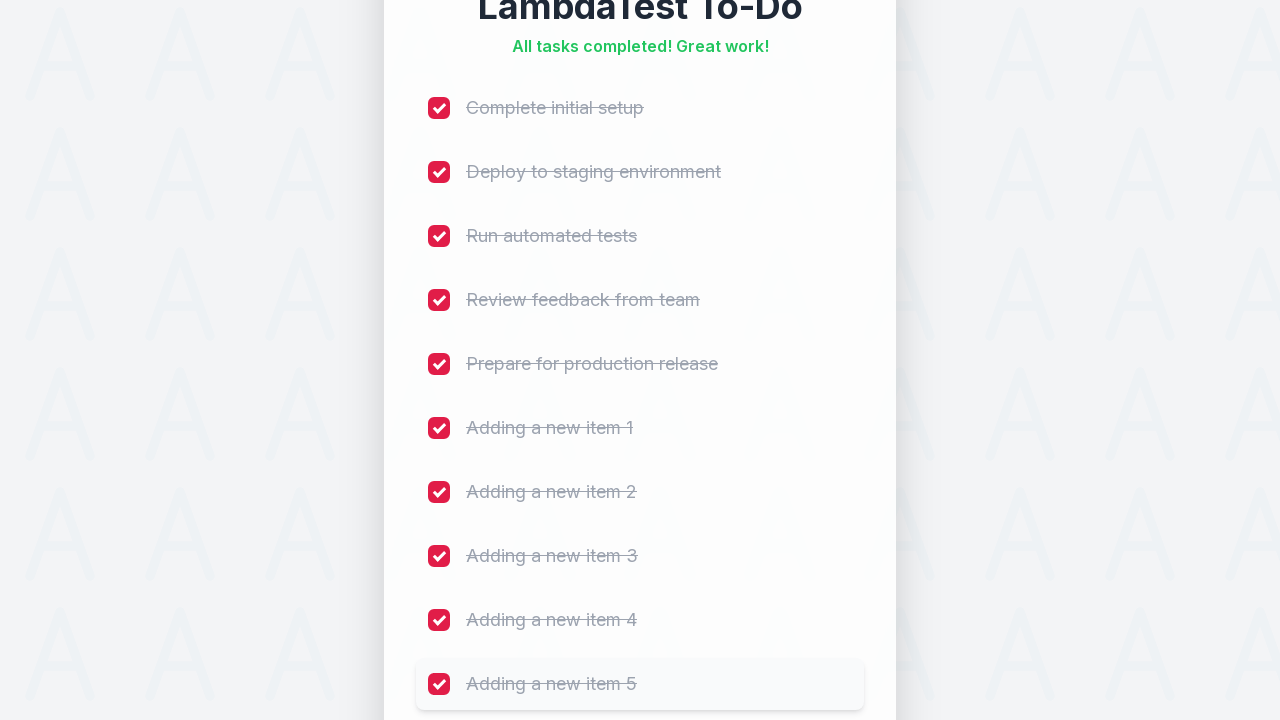

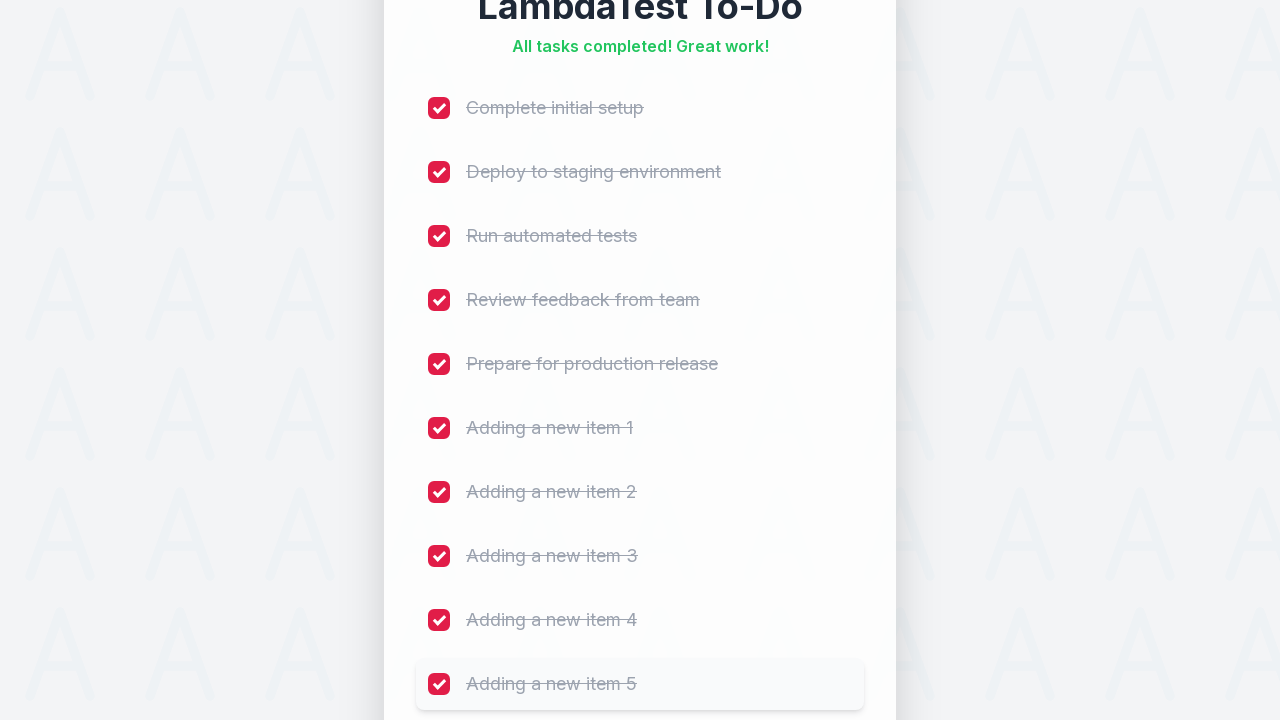